Tests the APSRTC website header navigation by clicking through all links in the header menu block to verify they are functional

Starting URL: https://www.apsrtconline.in/oprs-web/

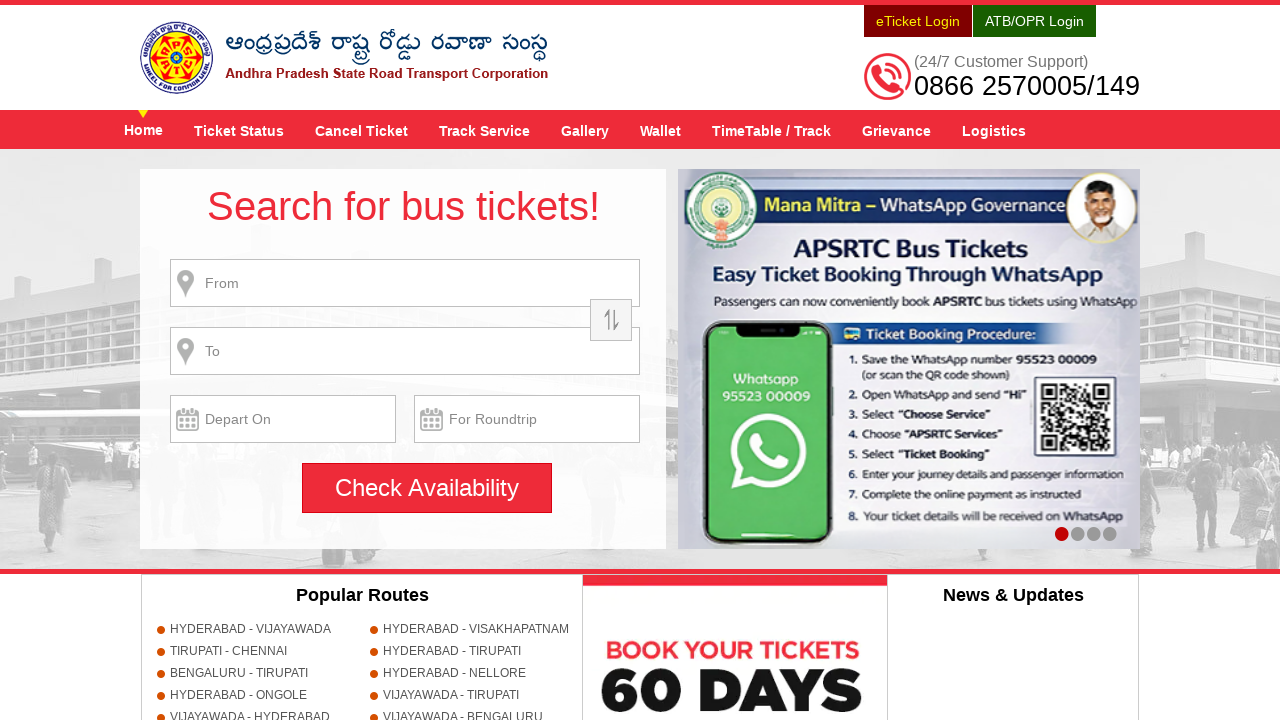

Located the header menu block (.menu-wrap)
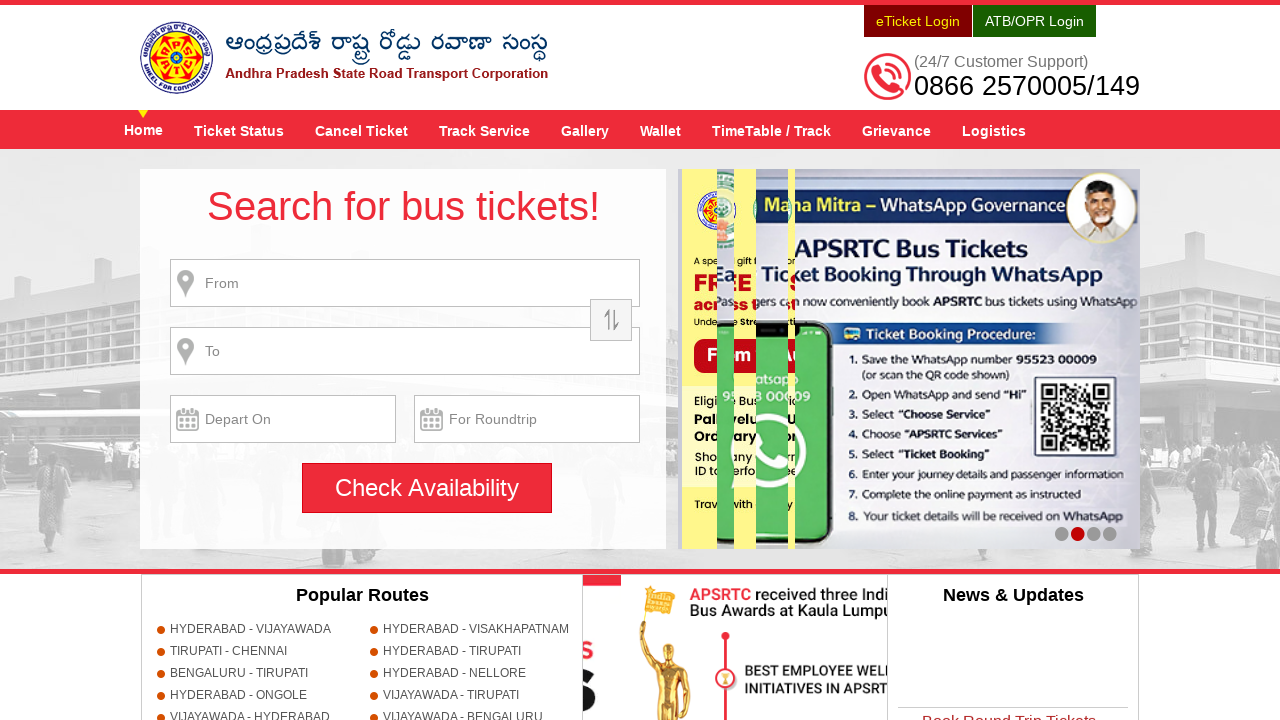

Retrieved all links within the header menu block
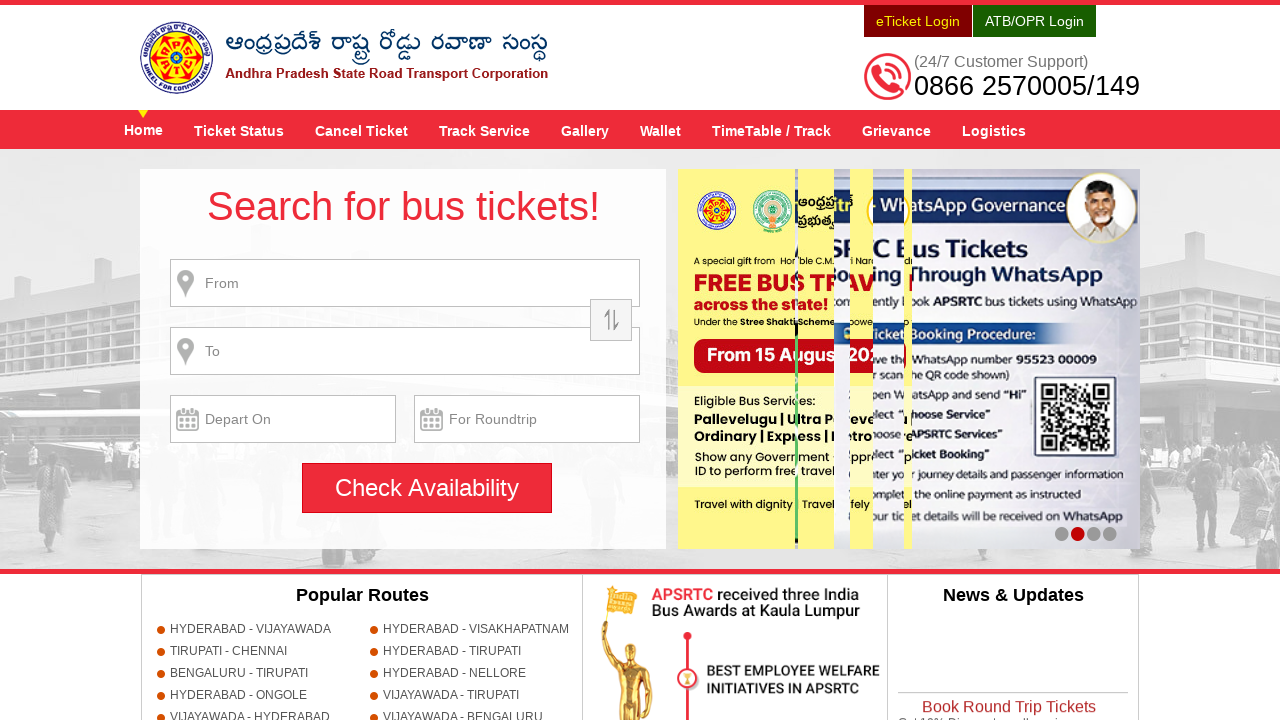

Found 9 links in the header menu
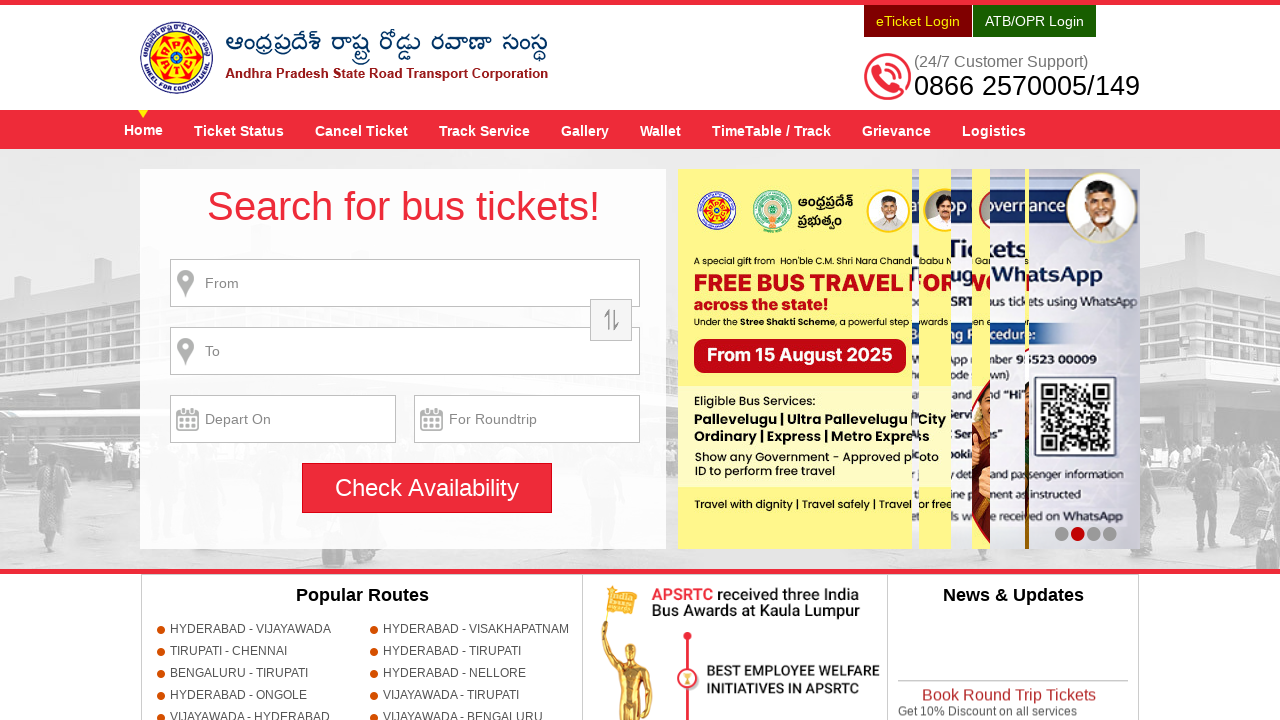

Re-fetched header menu block and links for iteration 1
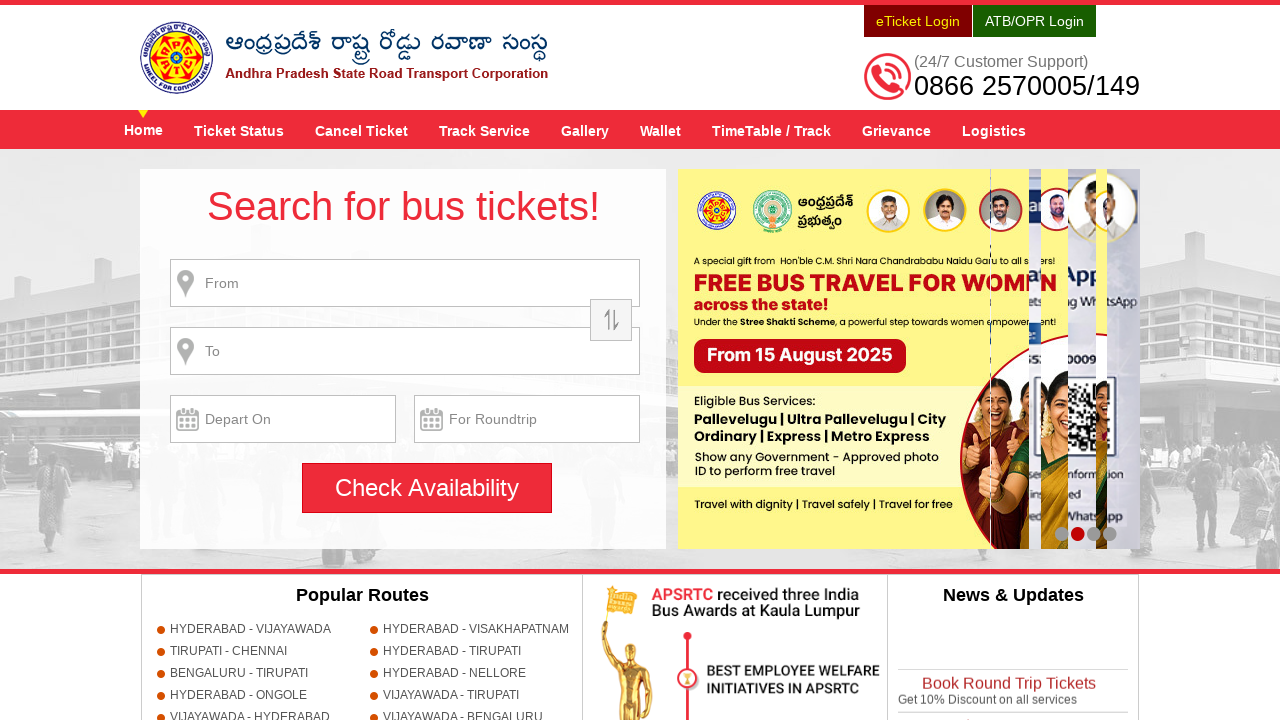

Clicked header link 1 of 9 at (144, 130) on .menu-wrap >> nth=0 >> a >> nth=0
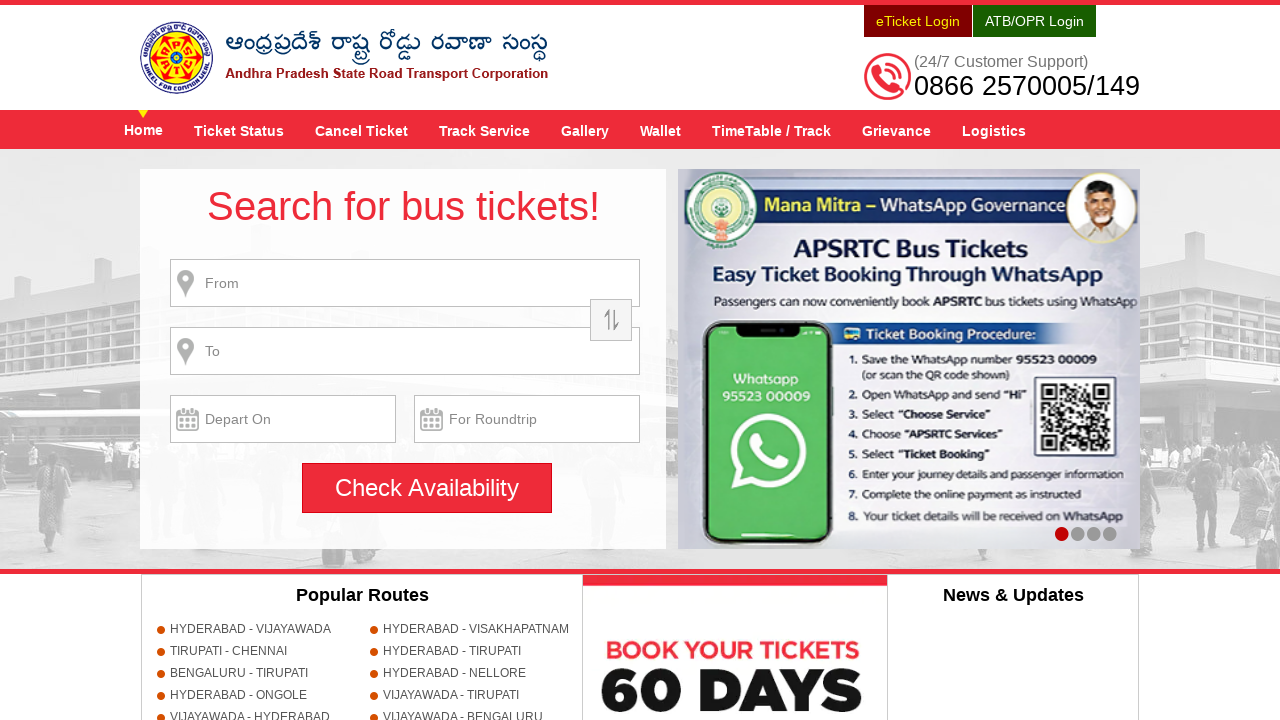

Page load completed for link 1
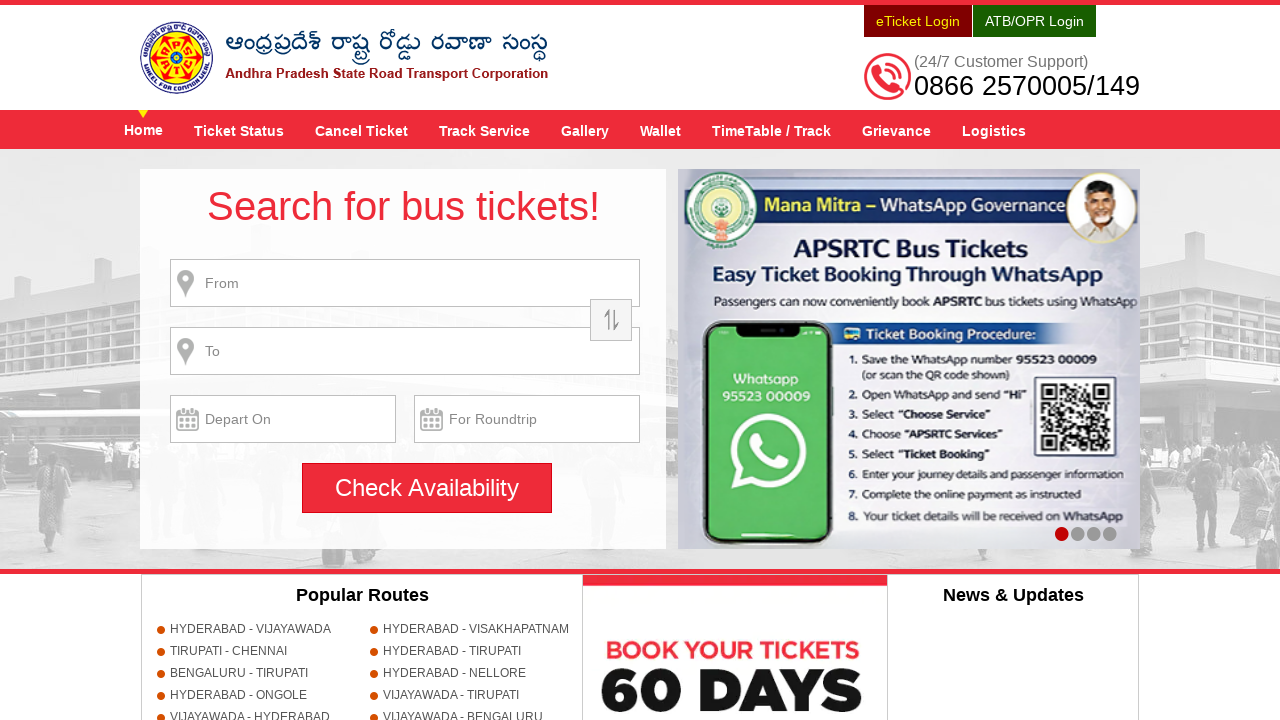

Navigated back to header menu after testing link 1
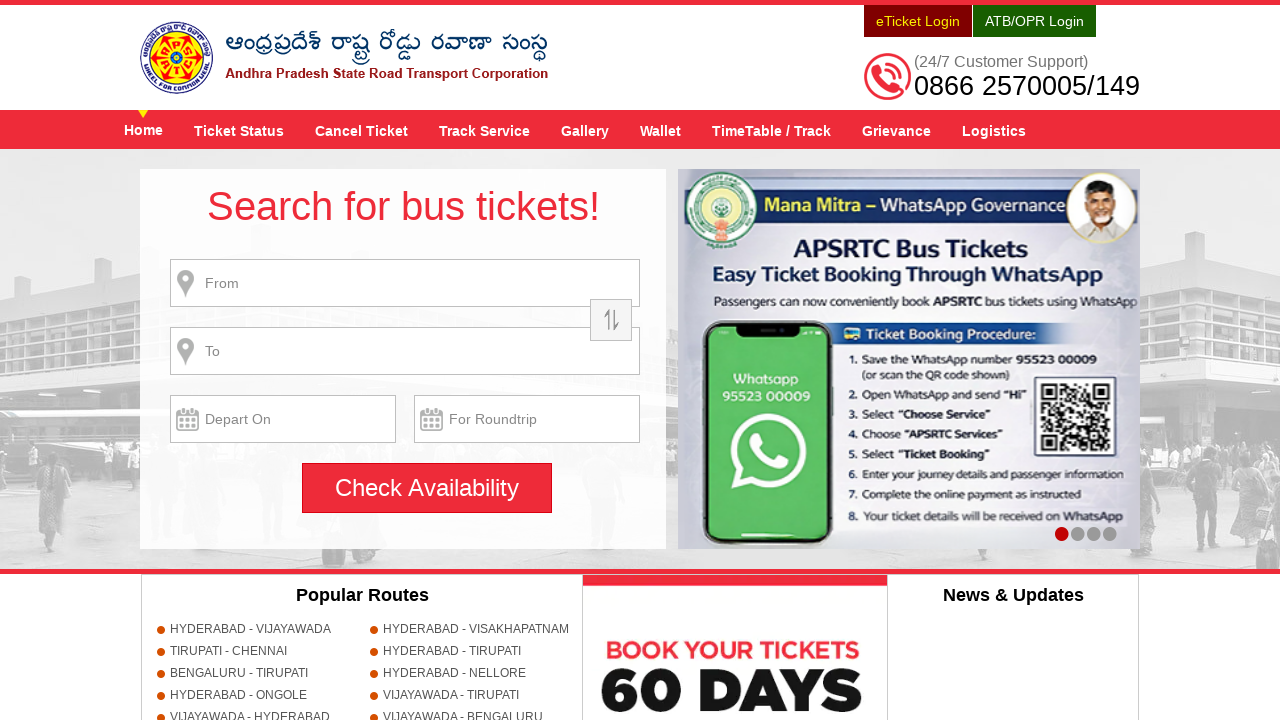

Page load completed after navigating back
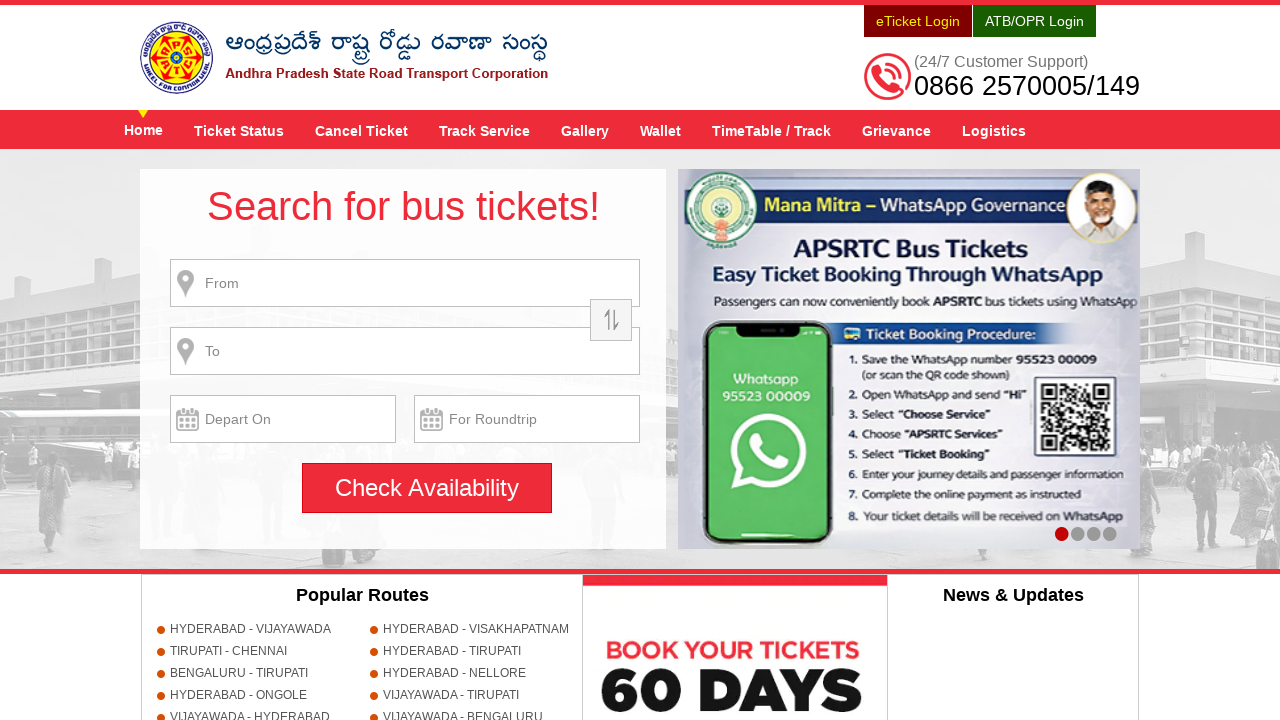

Re-fetched header menu block and links for iteration 2
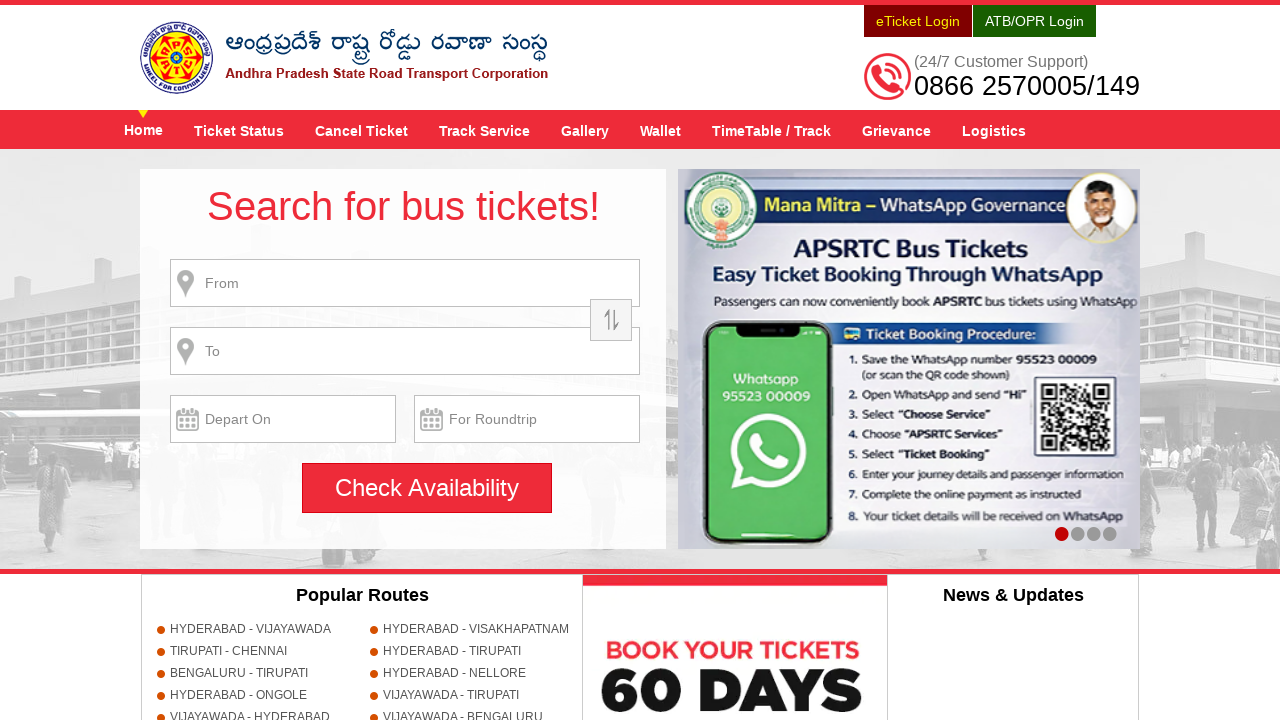

Clicked header link 2 of 9 at (239, 130) on .menu-wrap >> nth=0 >> a >> nth=1
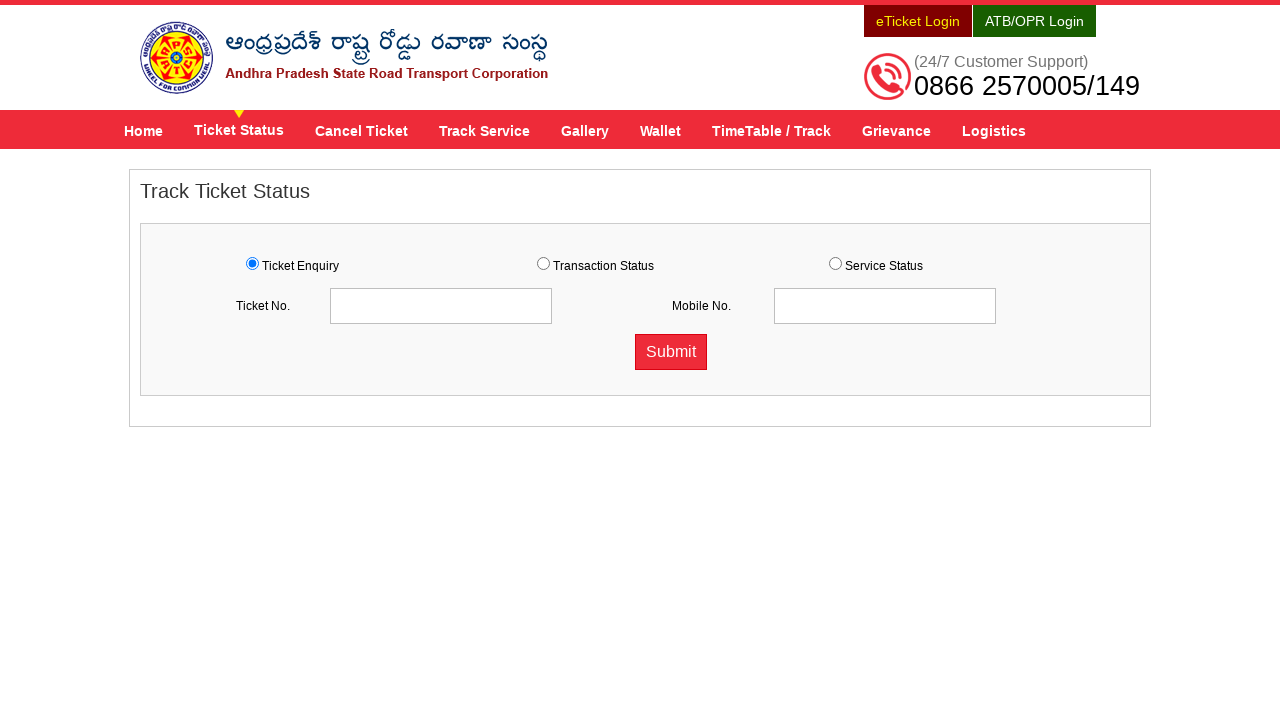

Page load completed for link 2
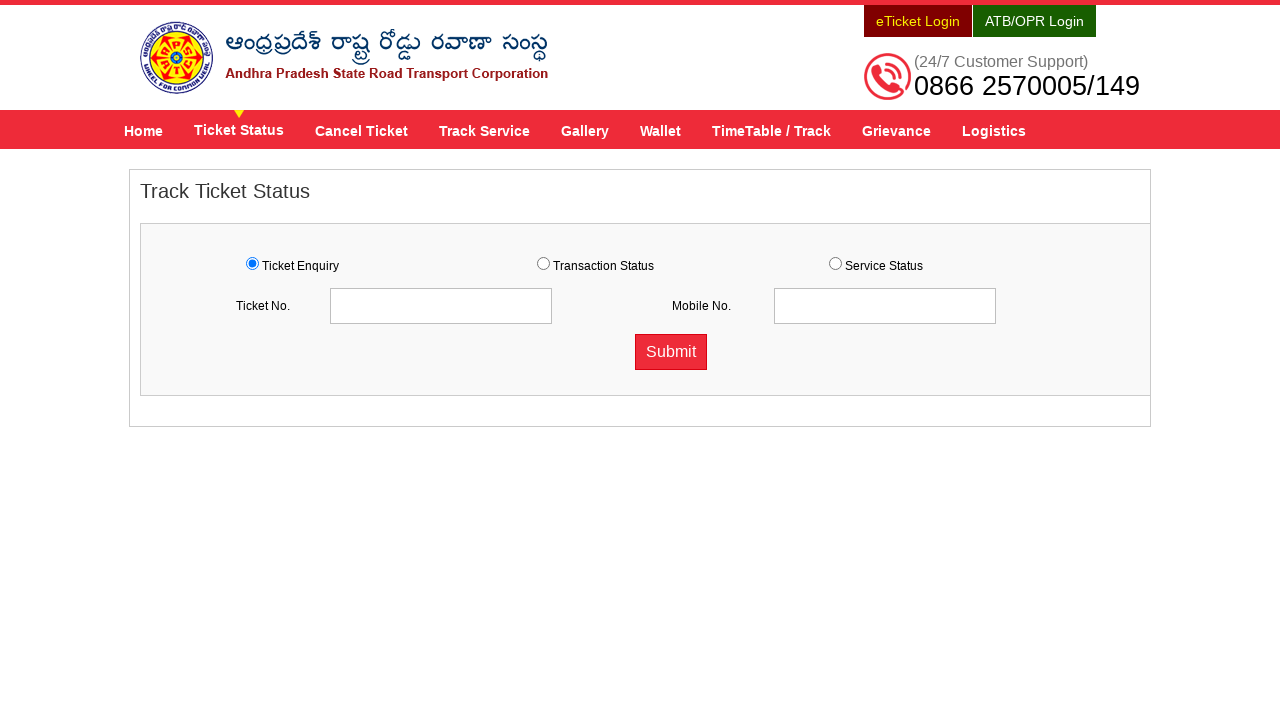

Navigated back to header menu after testing link 2
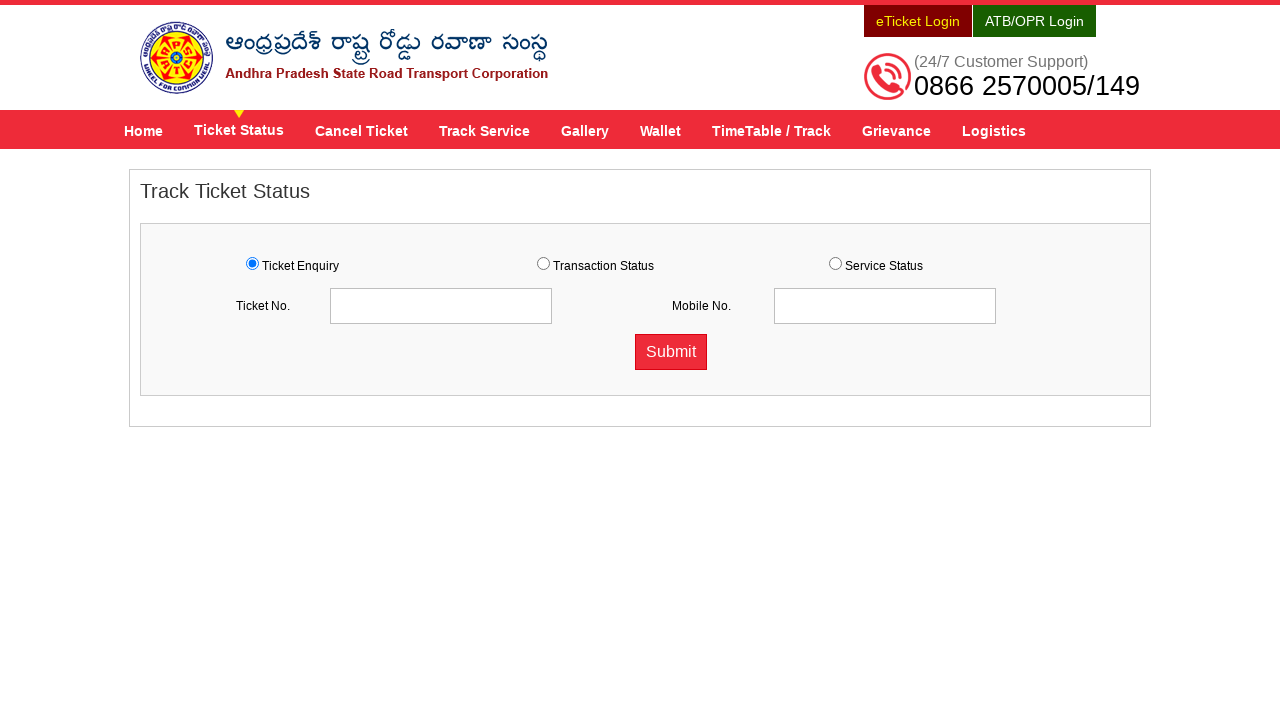

Page load completed after navigating back
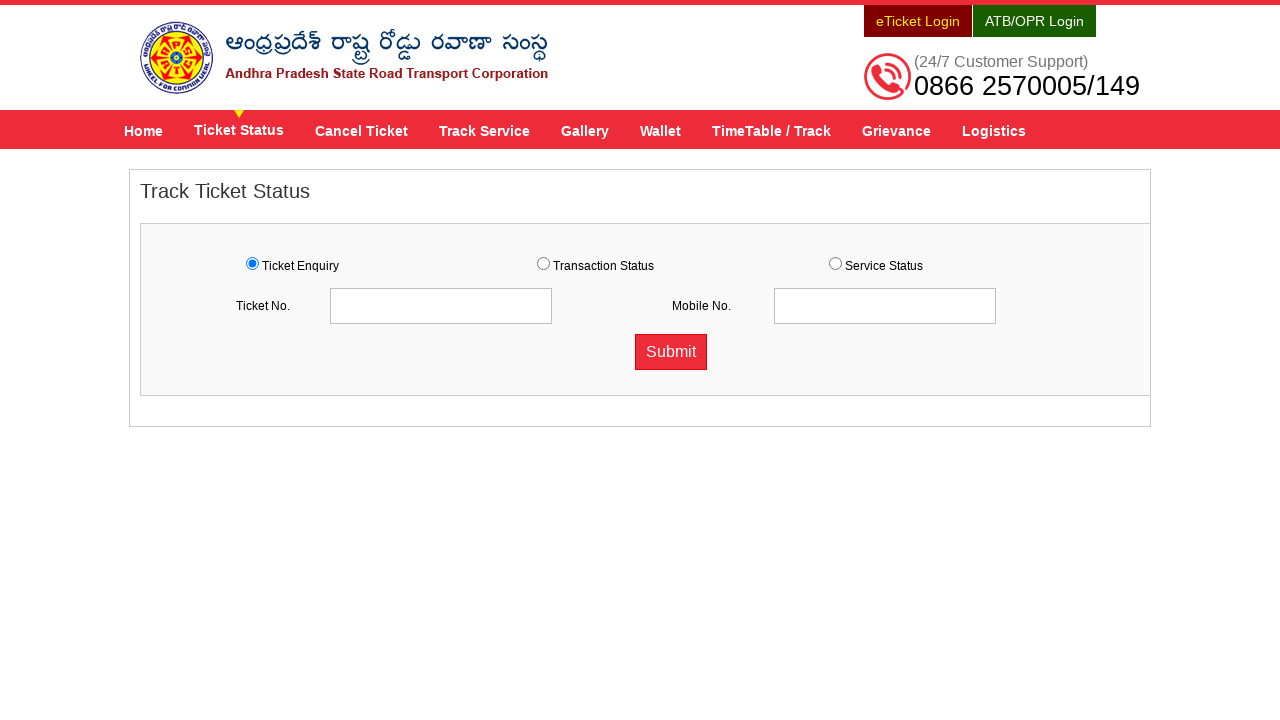

Re-fetched header menu block and links for iteration 3
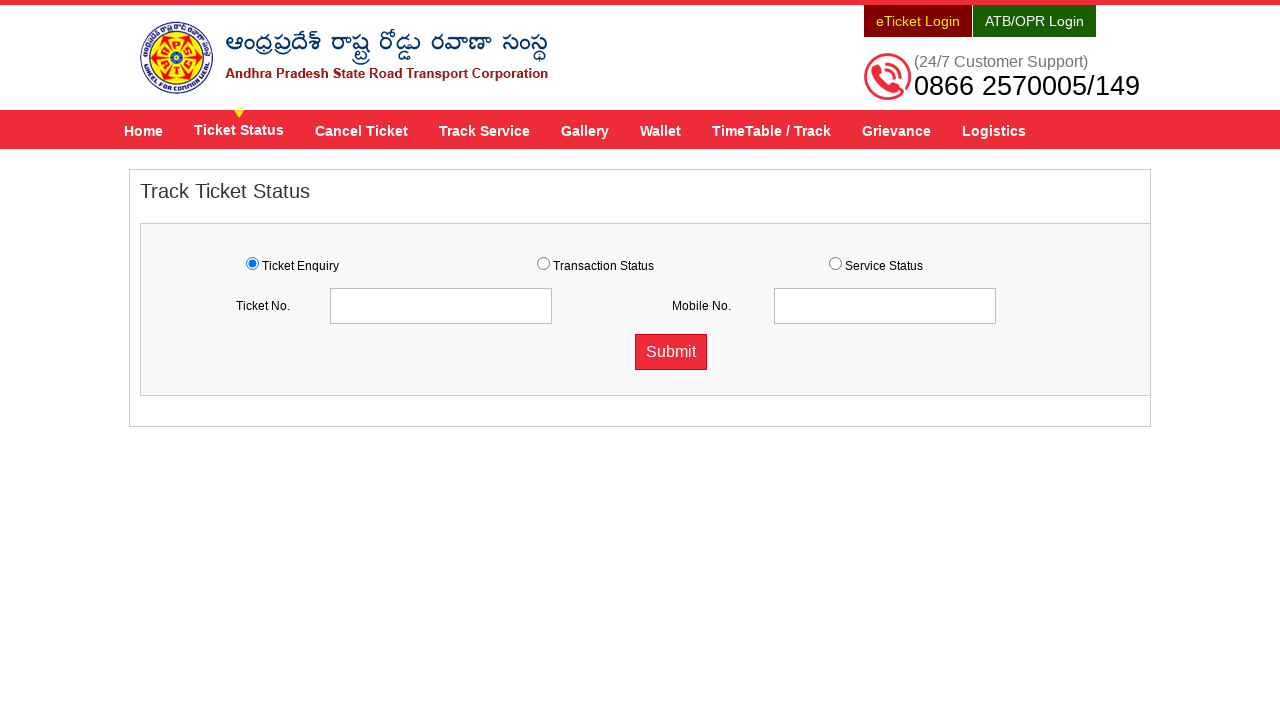

Clicked header link 3 of 9 at (362, 130) on .menu-wrap >> nth=0 >> a >> nth=2
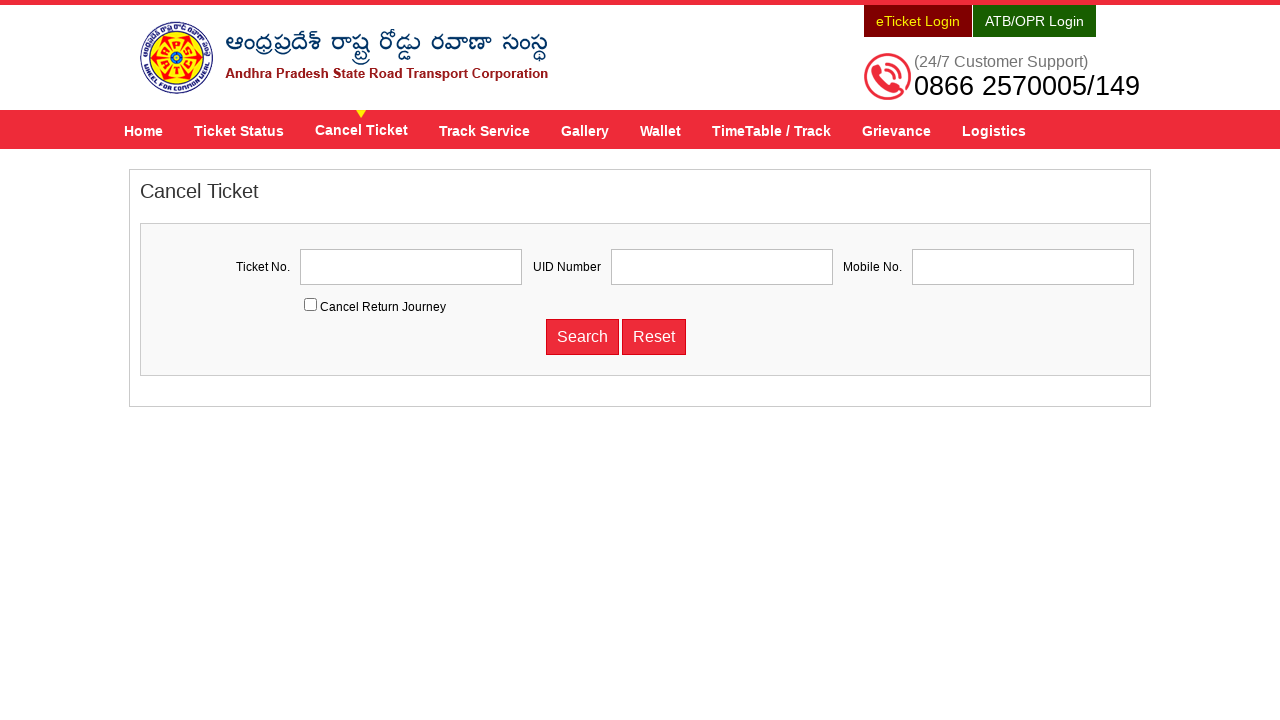

Page load completed for link 3
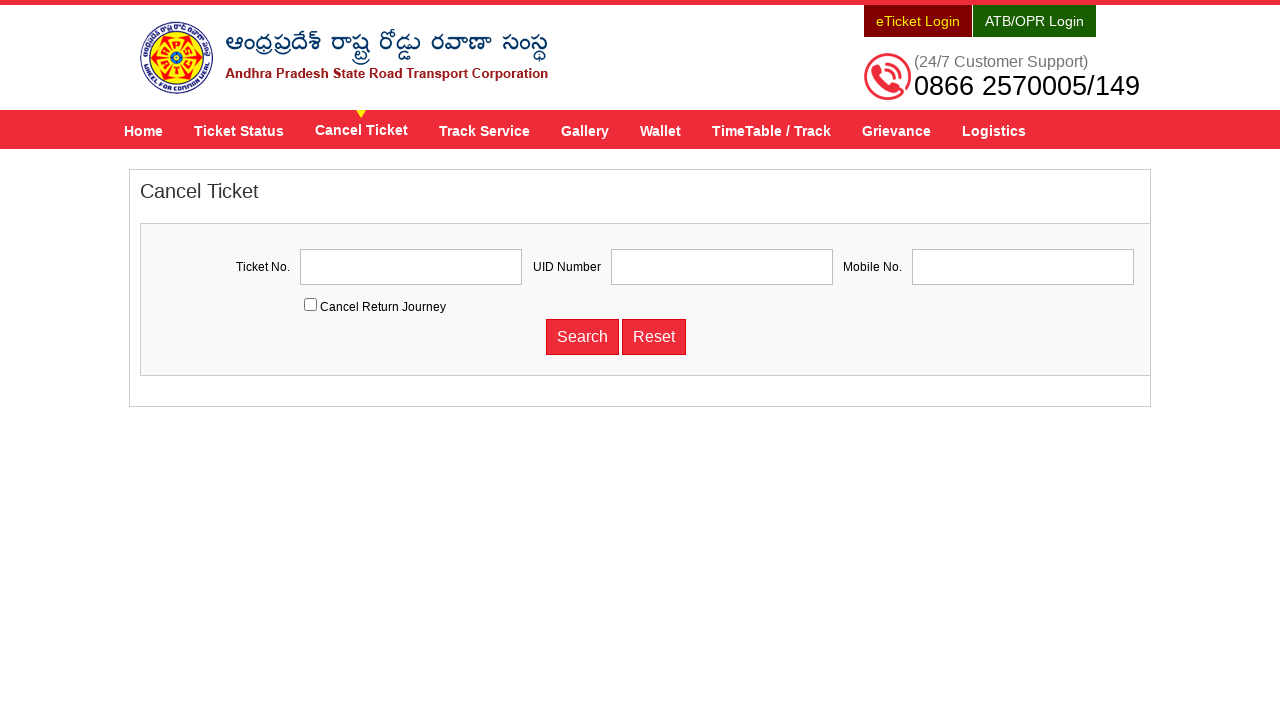

Navigated back to header menu after testing link 3
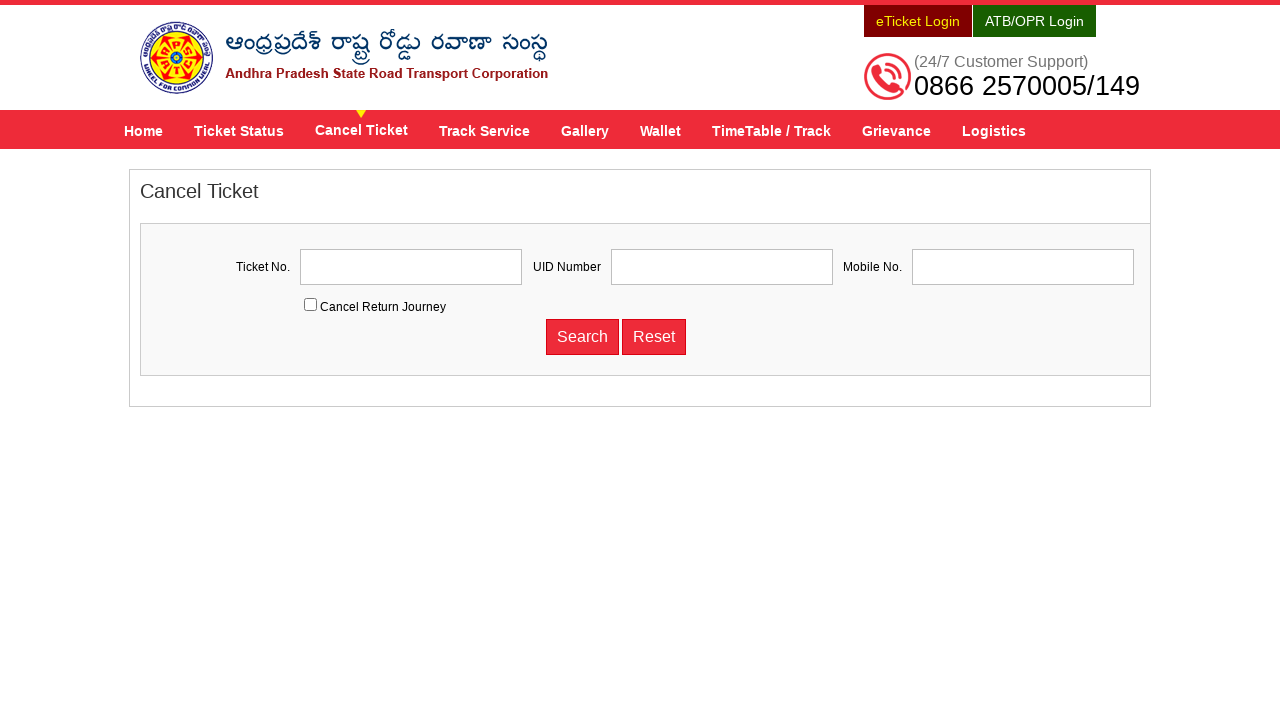

Page load completed after navigating back
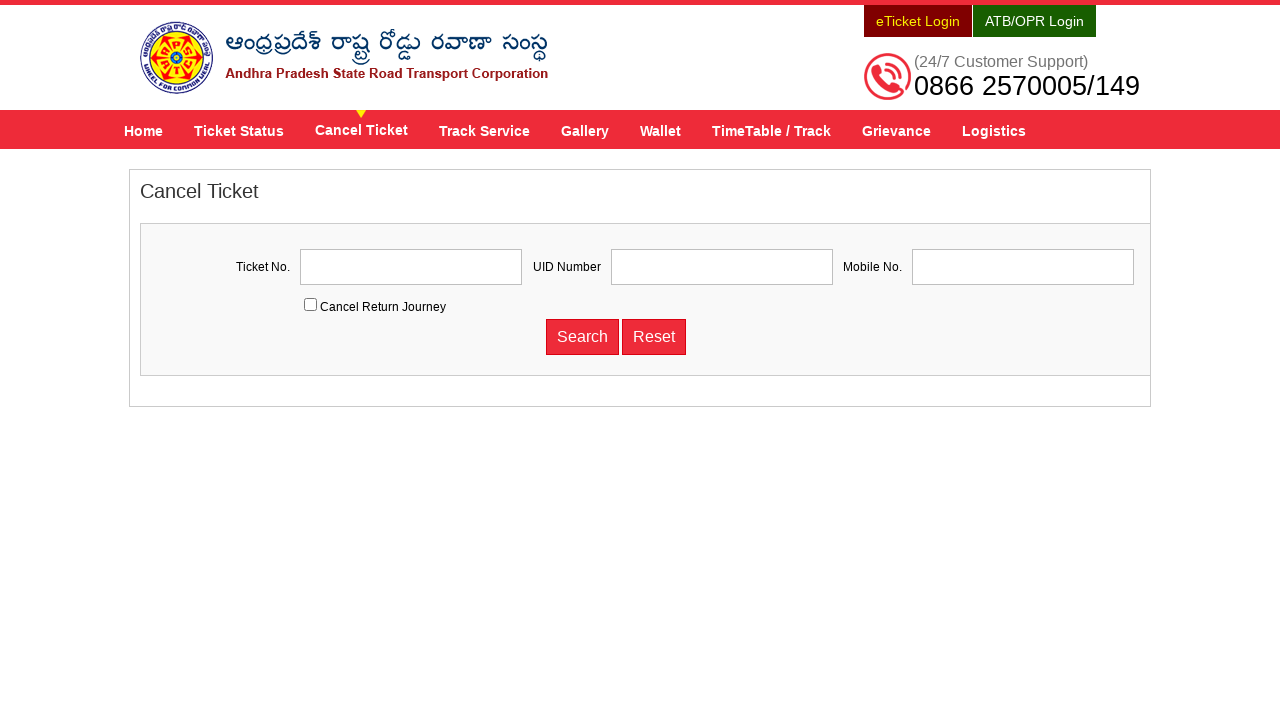

Re-fetched header menu block and links for iteration 4
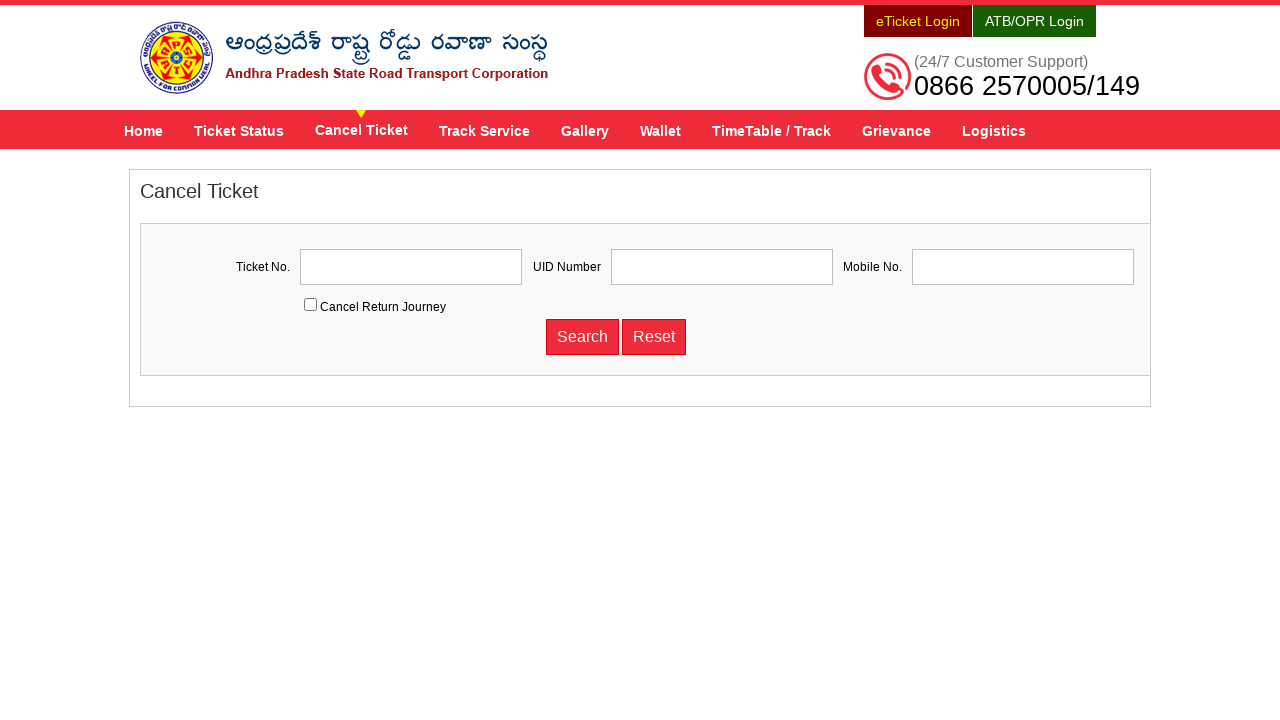

Clicked header link 4 of 9 at (484, 130) on .menu-wrap >> nth=0 >> a >> nth=3
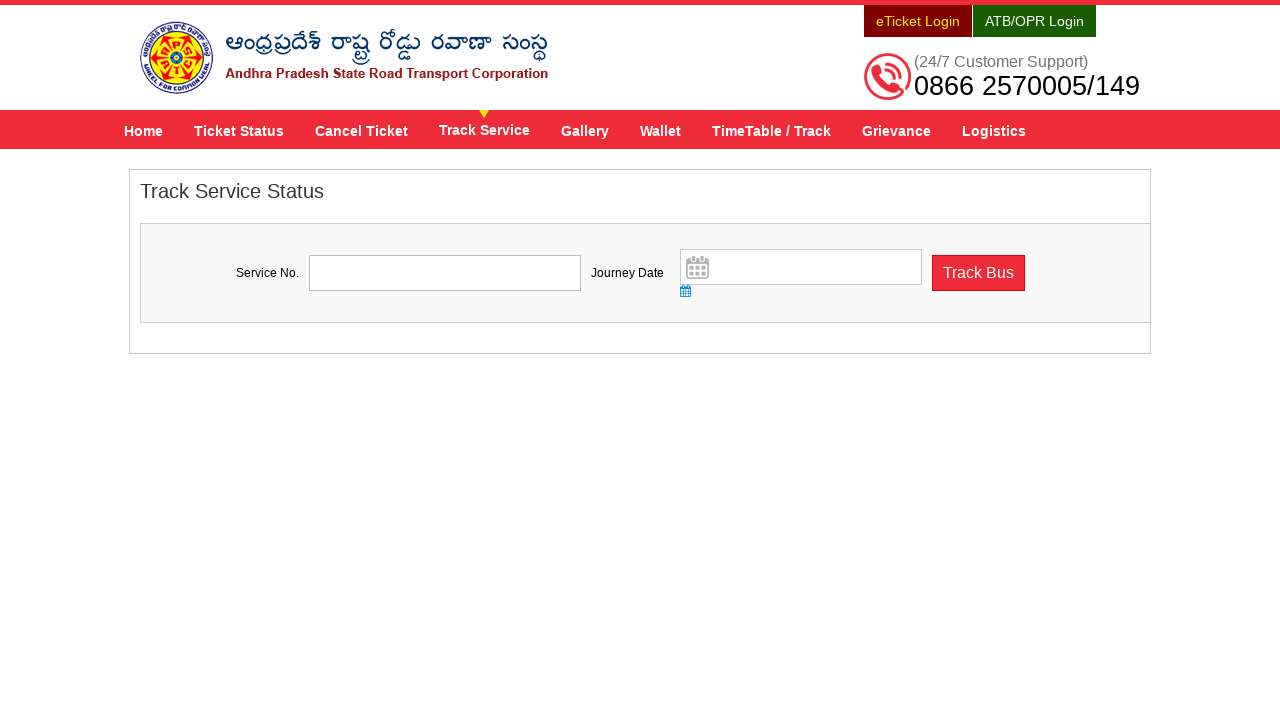

Page load completed for link 4
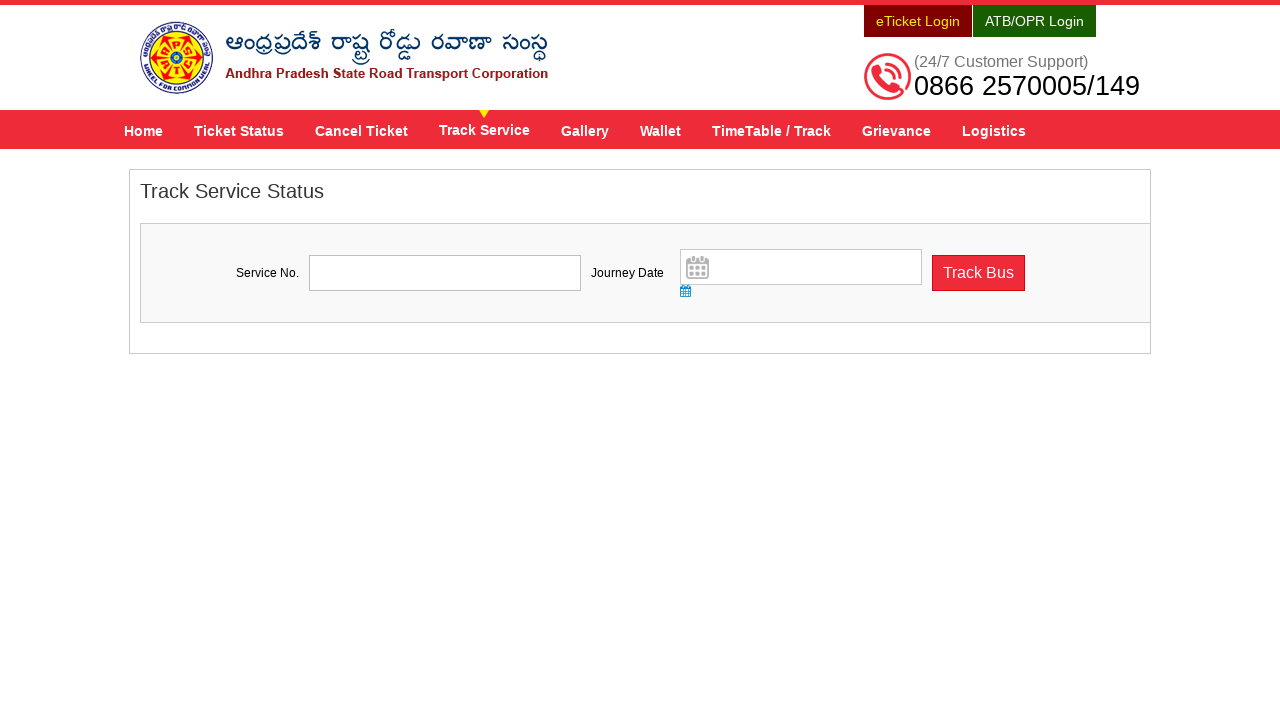

Navigated back to header menu after testing link 4
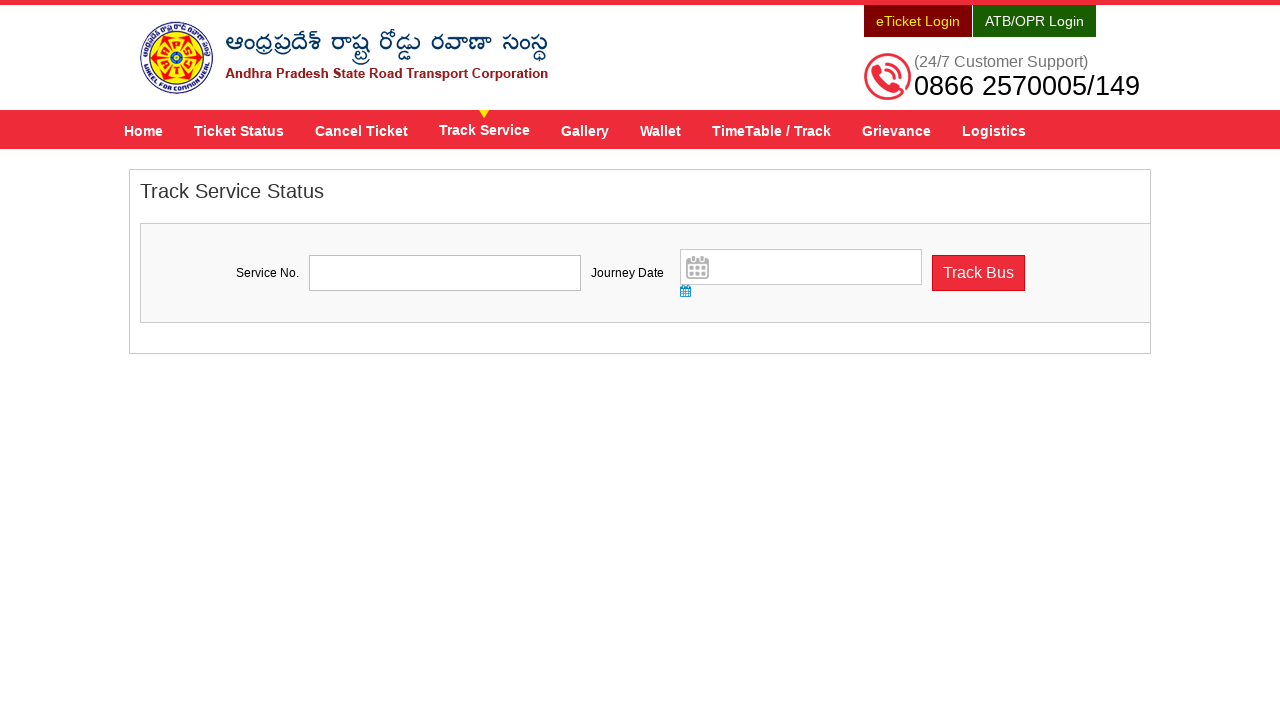

Page load completed after navigating back
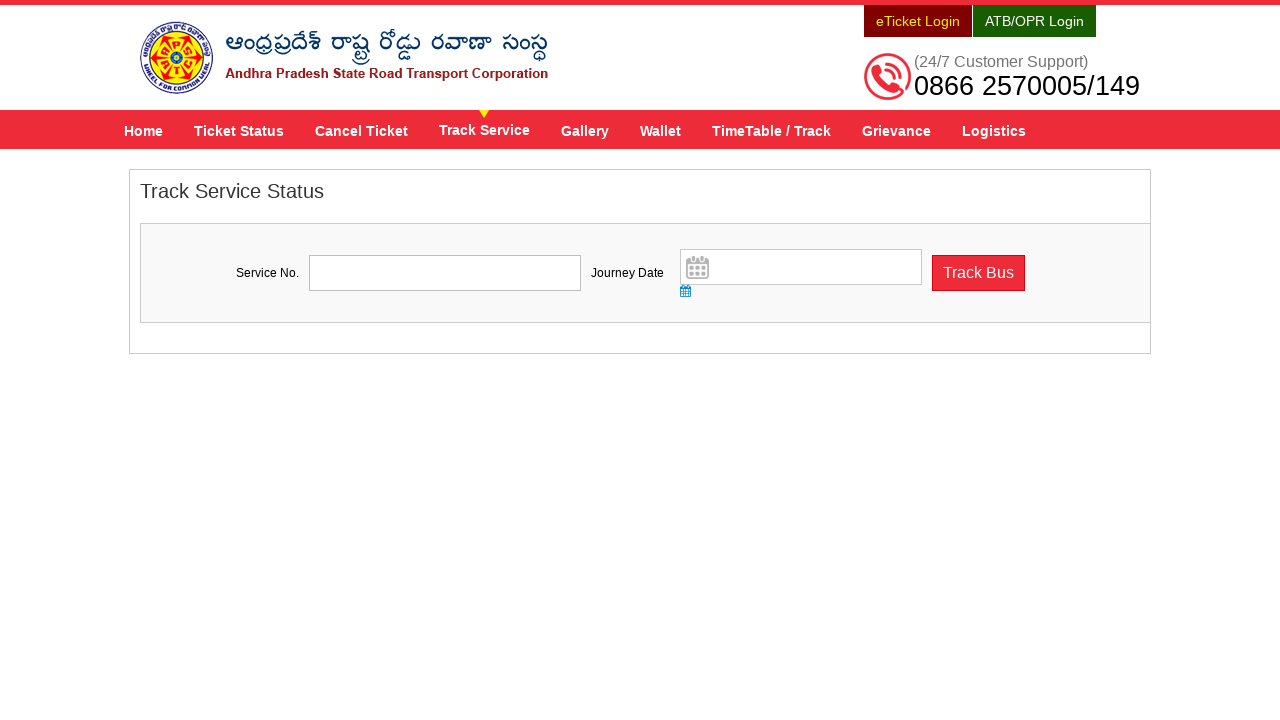

Re-fetched header menu block and links for iteration 5
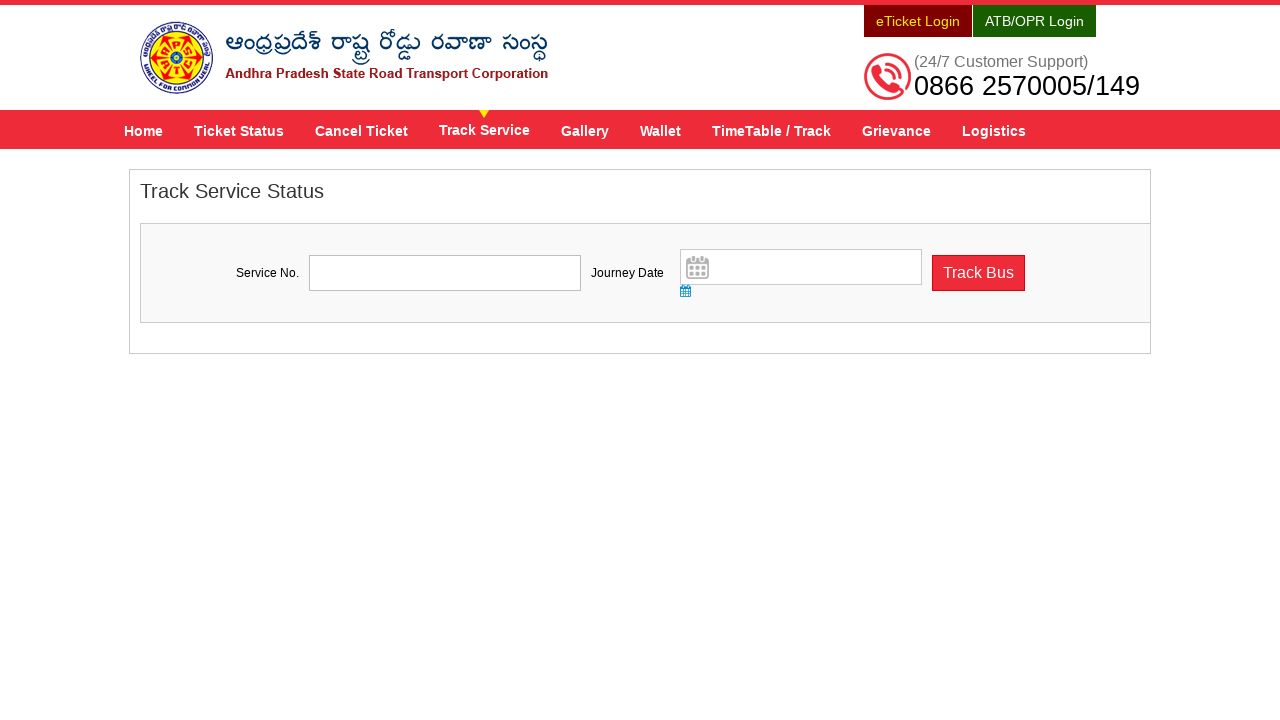

Clicked header link 5 of 9 at (585, 130) on .menu-wrap >> nth=0 >> a >> nth=4
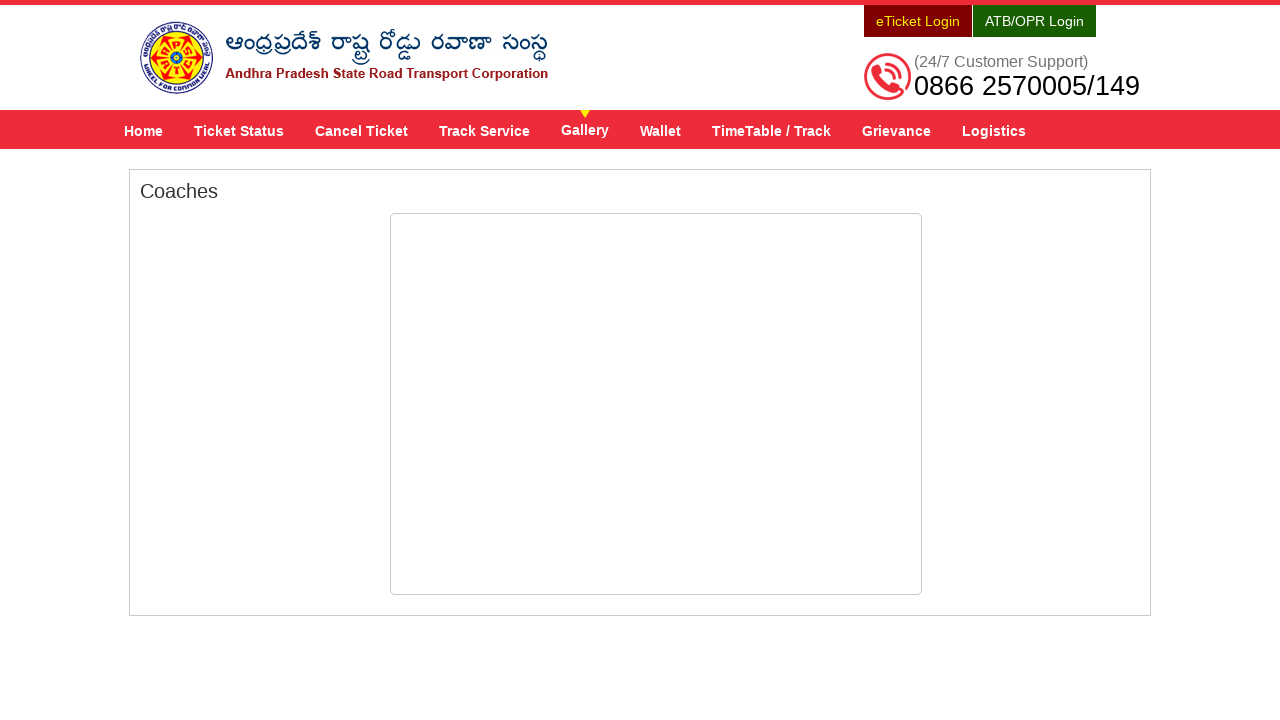

Page load completed for link 5
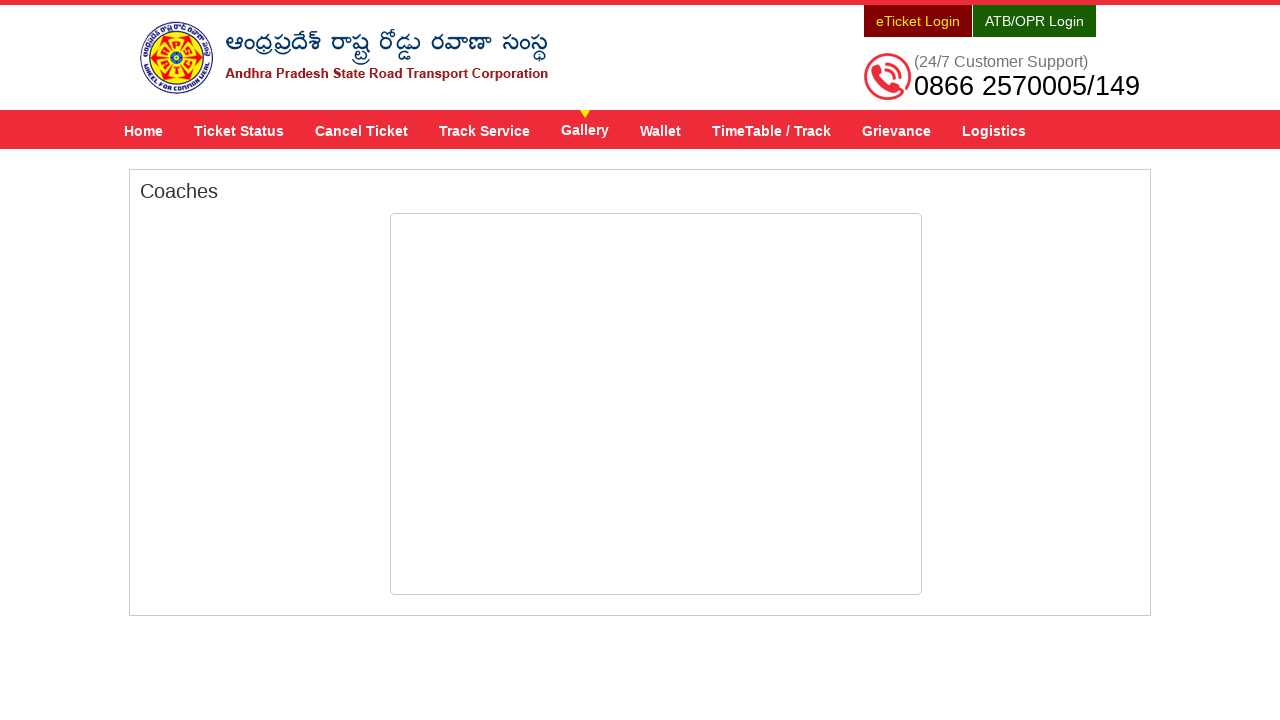

Navigated back to header menu after testing link 5
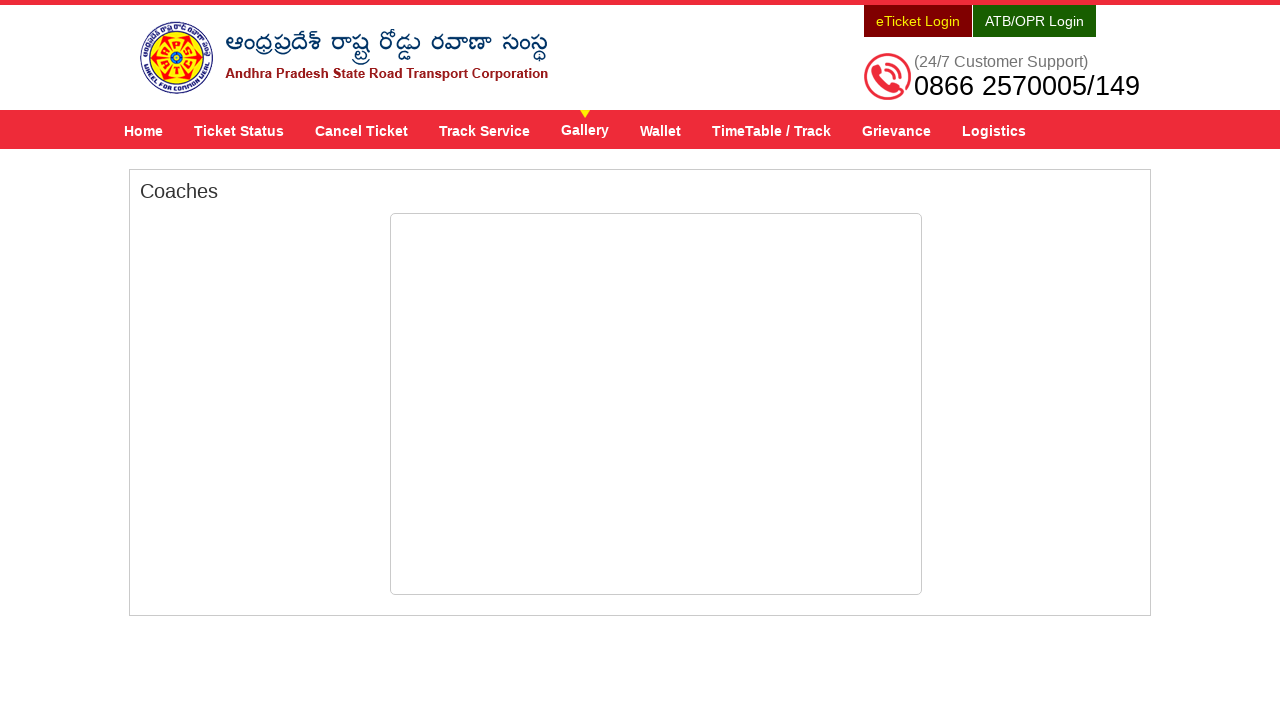

Page load completed after navigating back
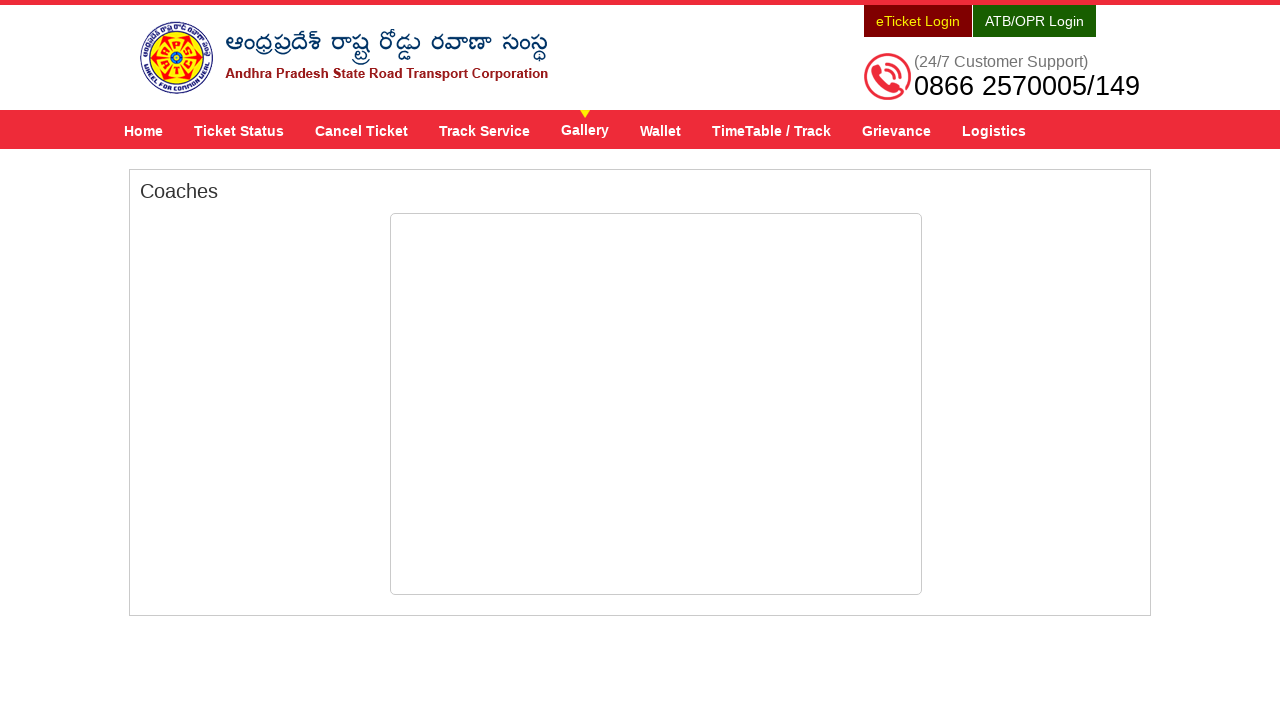

Re-fetched header menu block and links for iteration 6
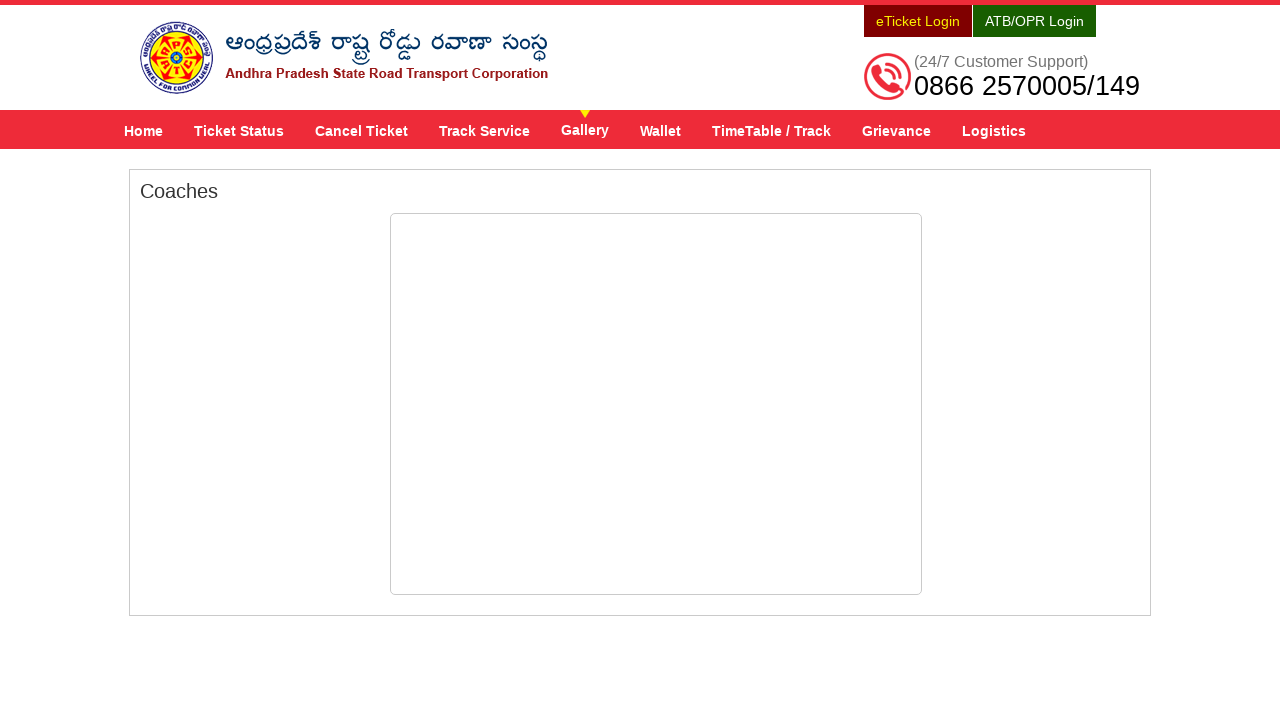

Clicked header link 6 of 9 at (660, 130) on .menu-wrap >> nth=0 >> a >> nth=5
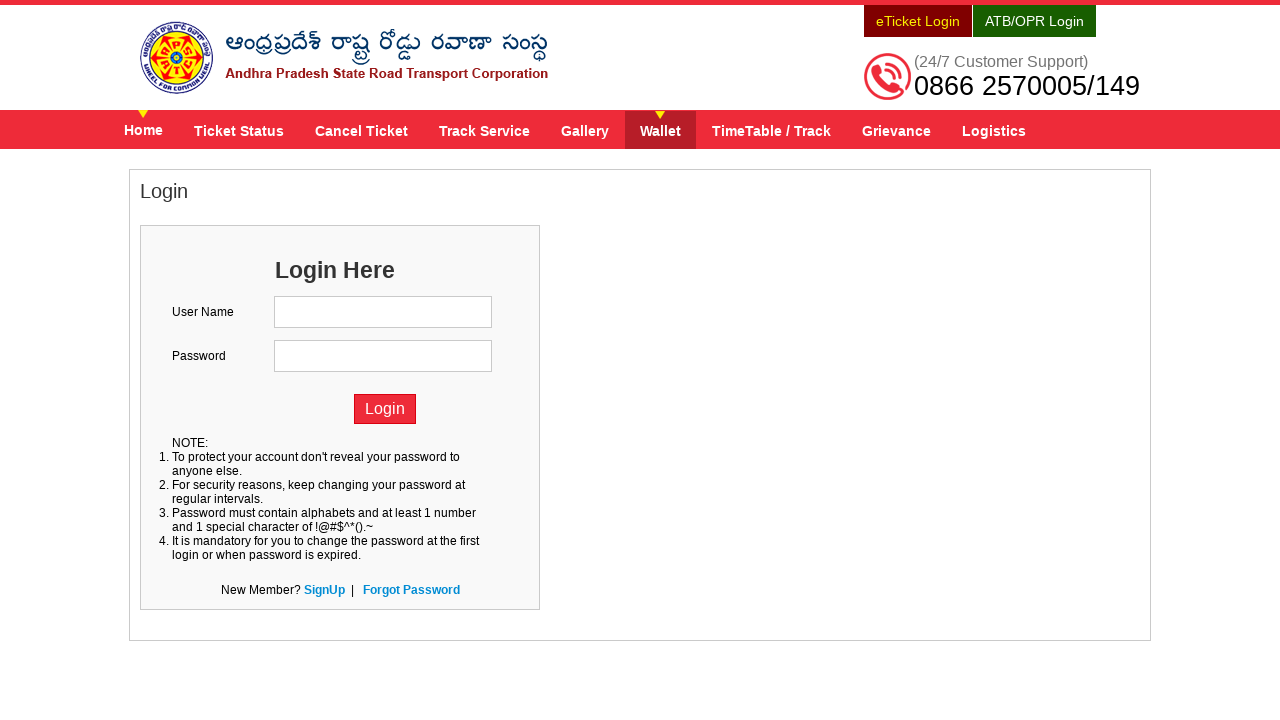

Page load completed for link 6
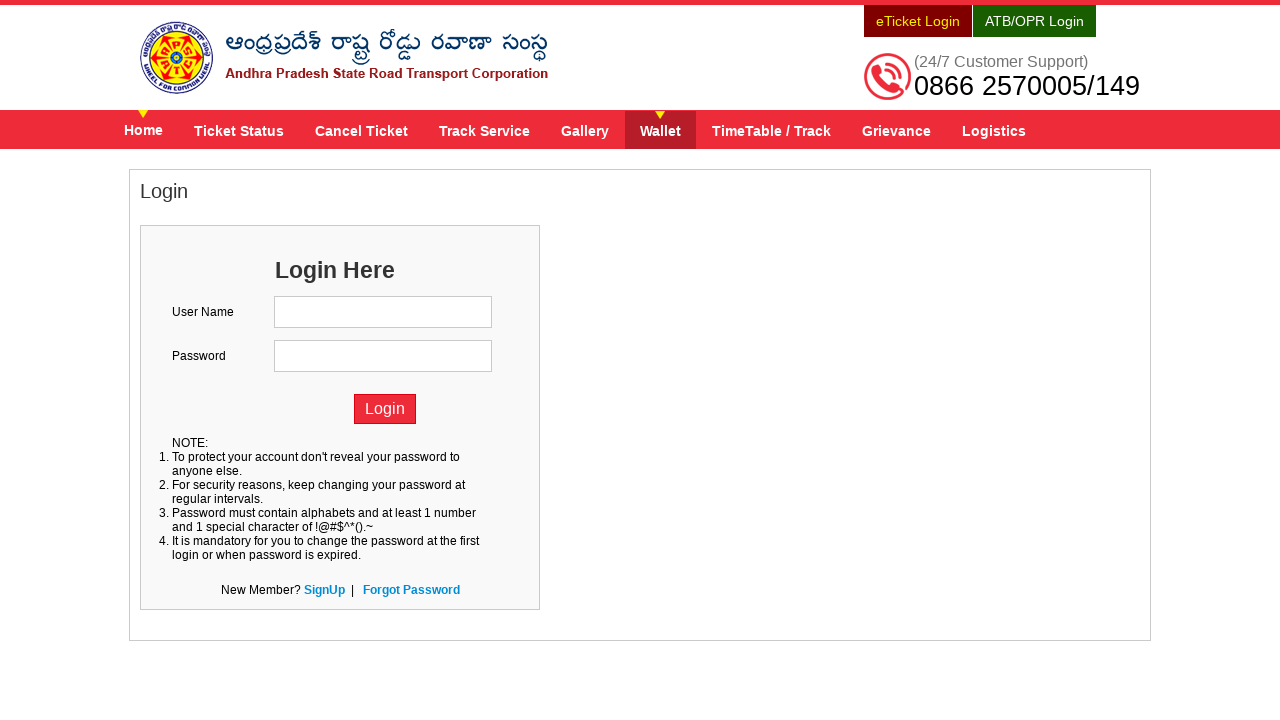

Navigated back to header menu after testing link 6
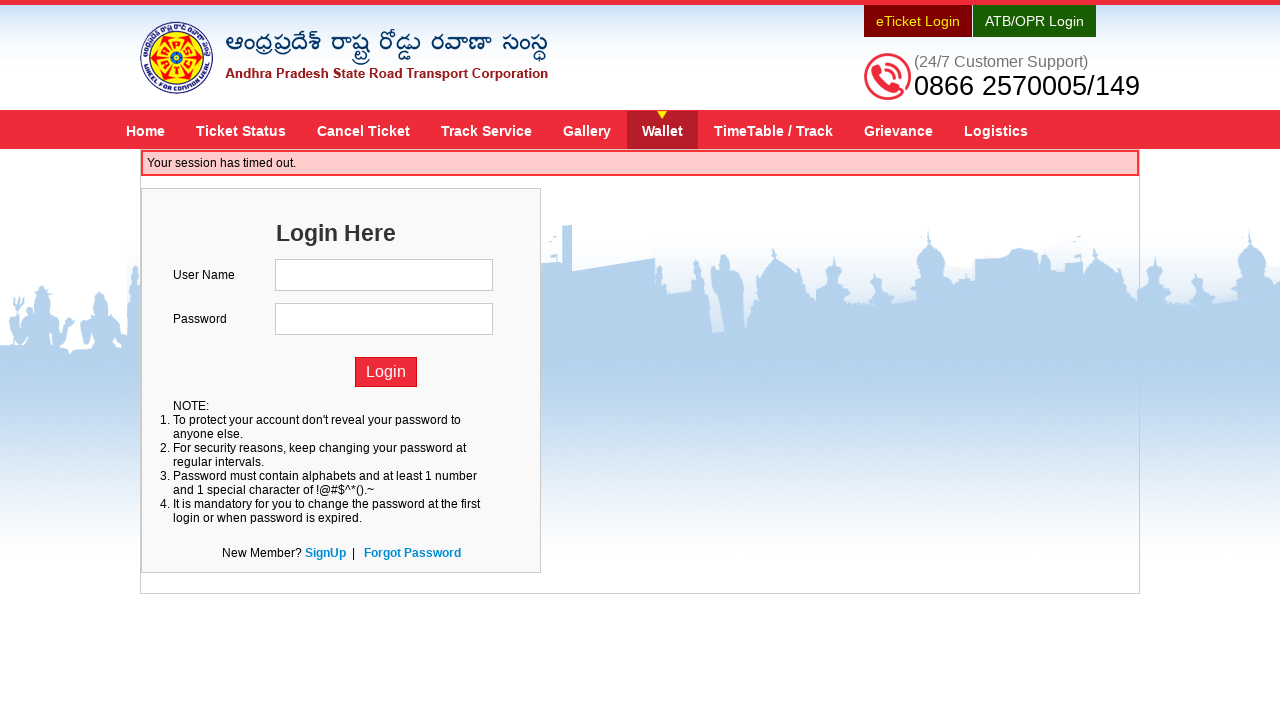

Page load completed after navigating back
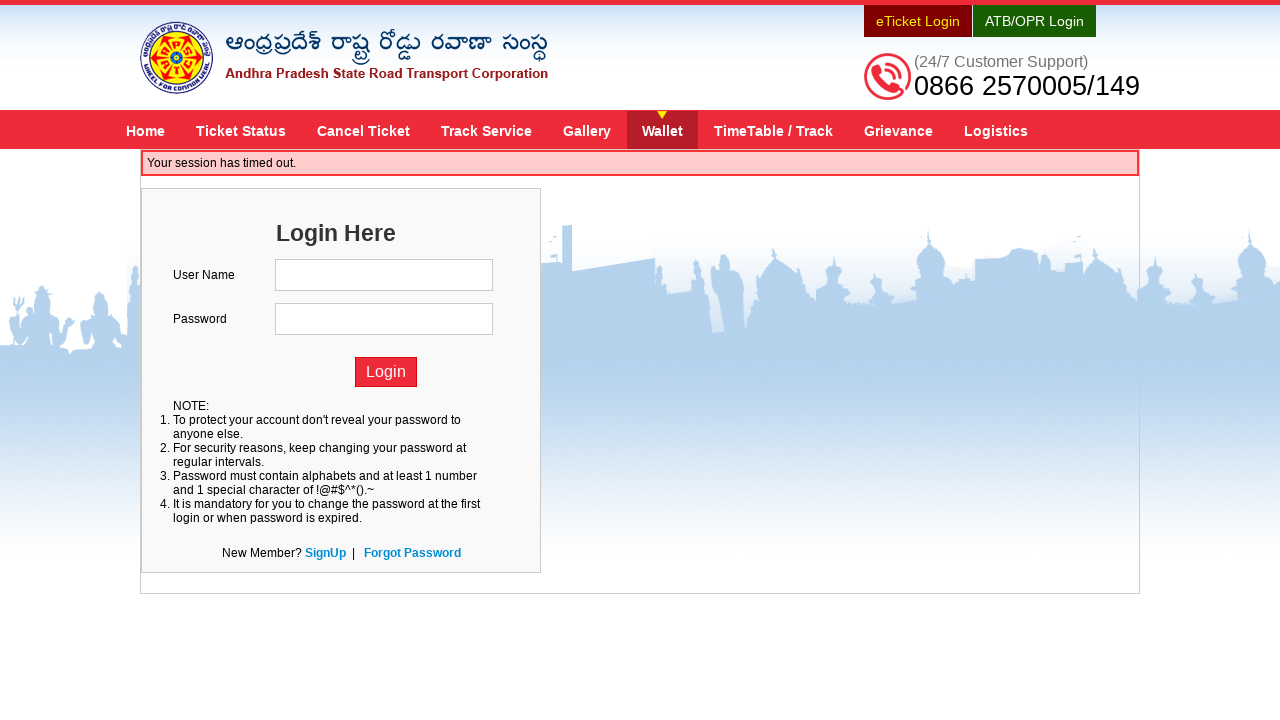

Re-fetched header menu block and links for iteration 7
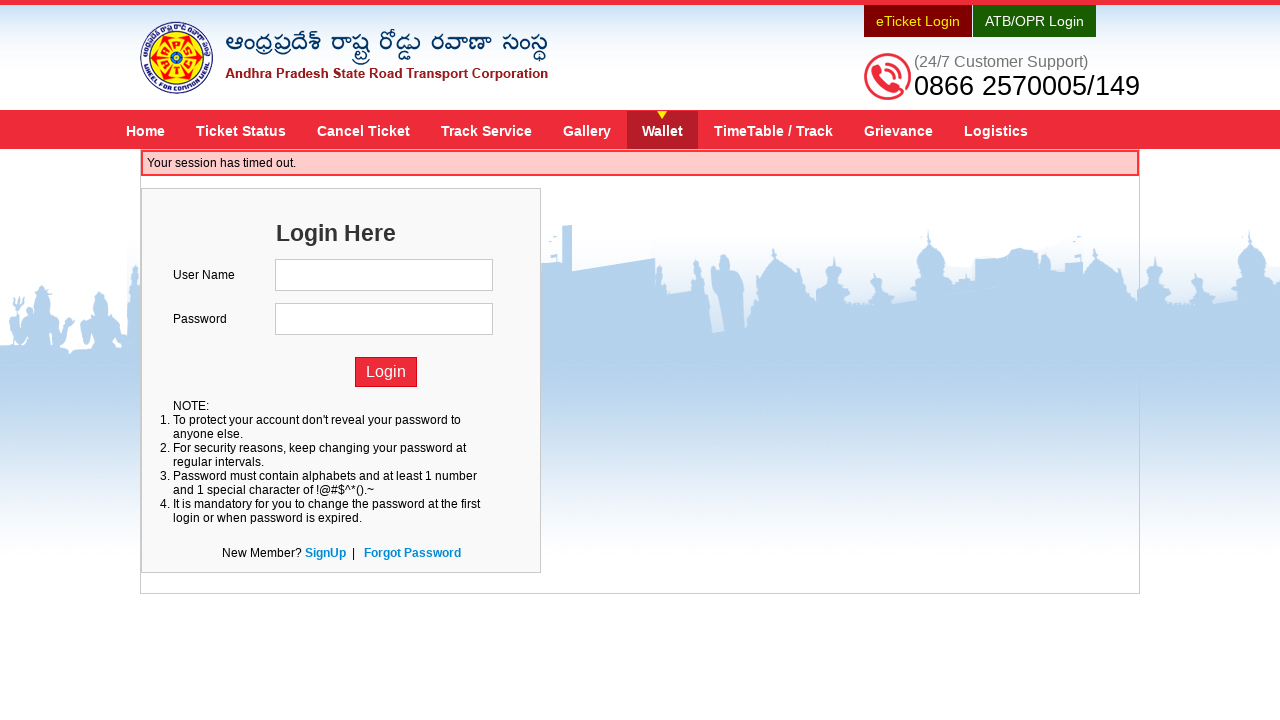

Clicked header link 7 of 9 at (774, 130) on .menu-wrap >> nth=0 >> a >> nth=6
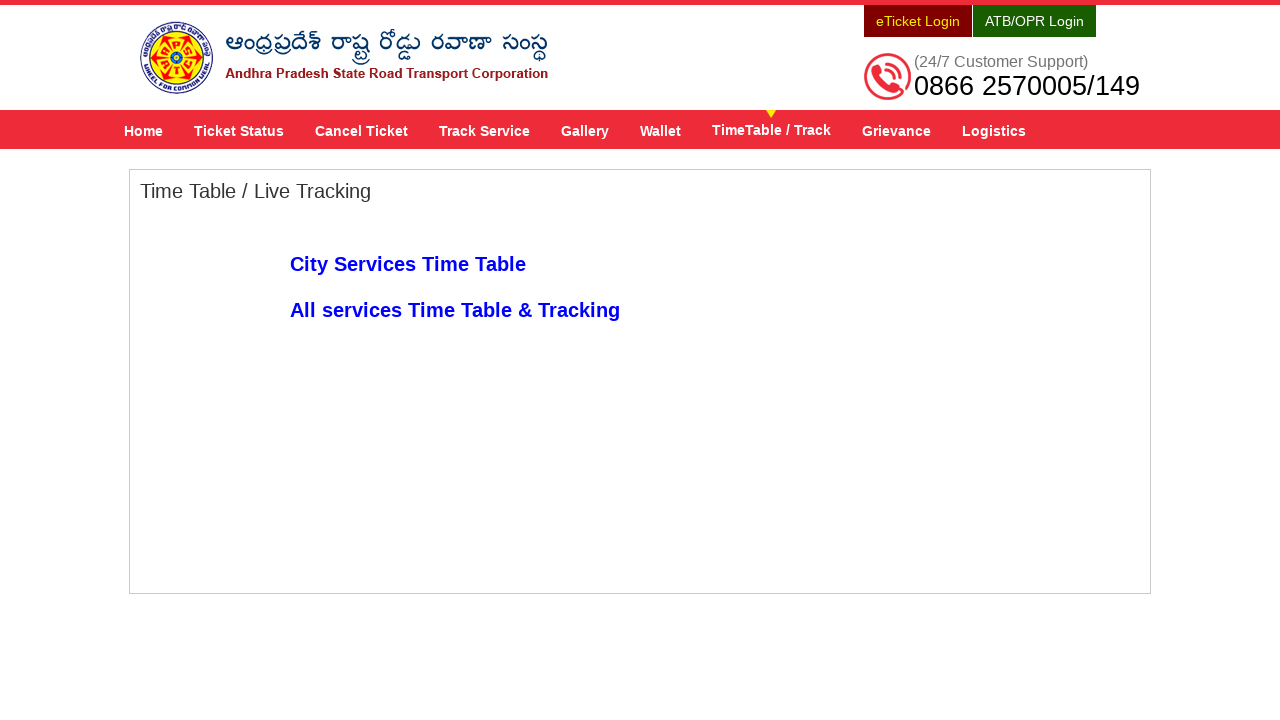

Page load completed for link 7
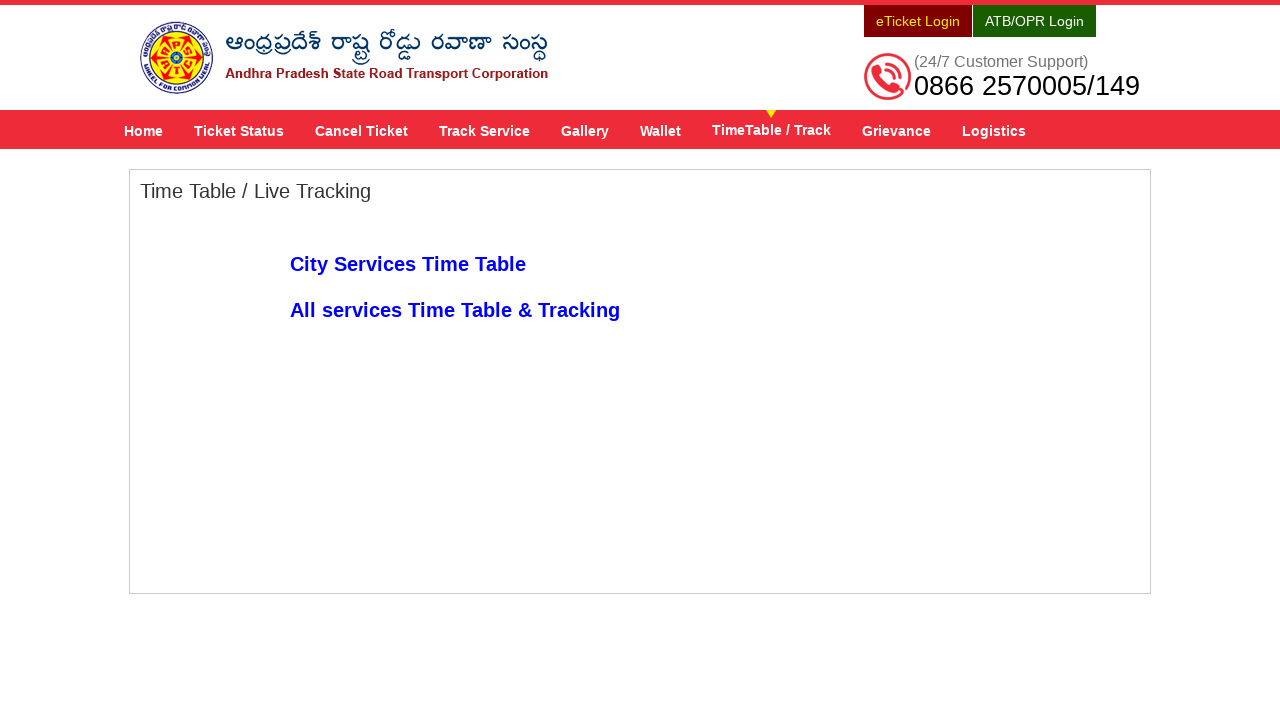

Navigated back to header menu after testing link 7
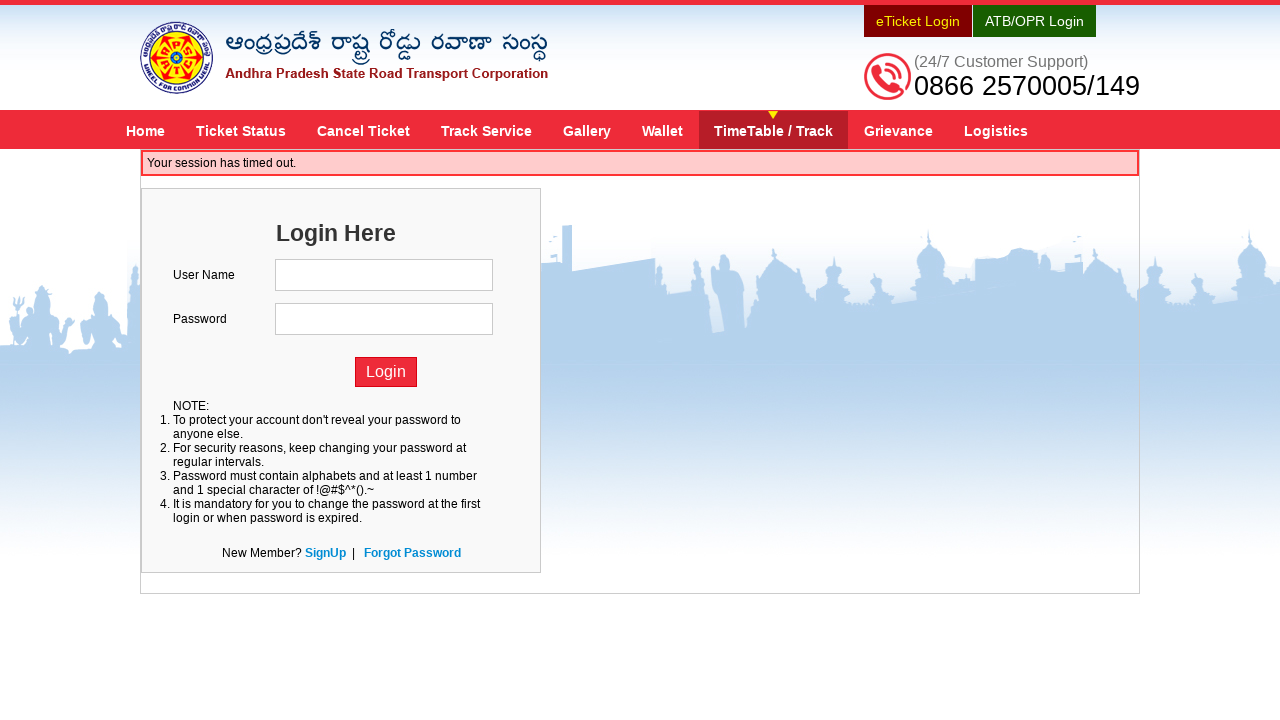

Page load completed after navigating back
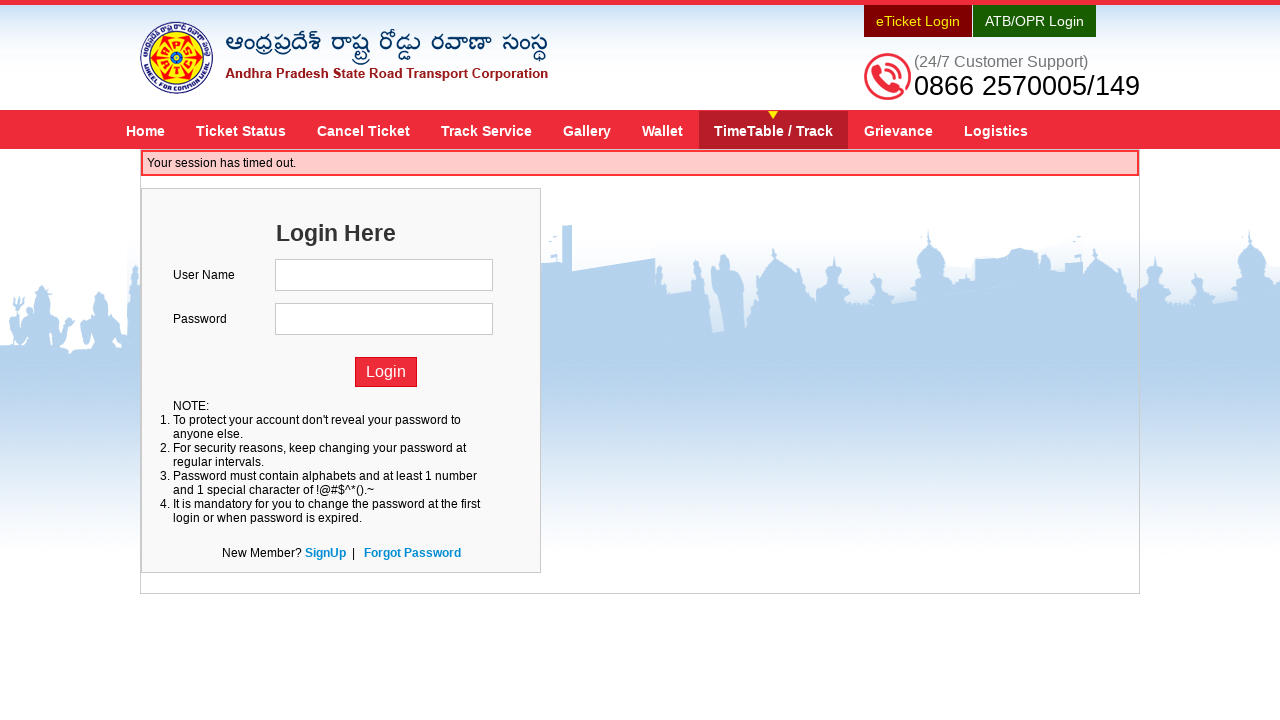

Re-fetched header menu block and links for iteration 8
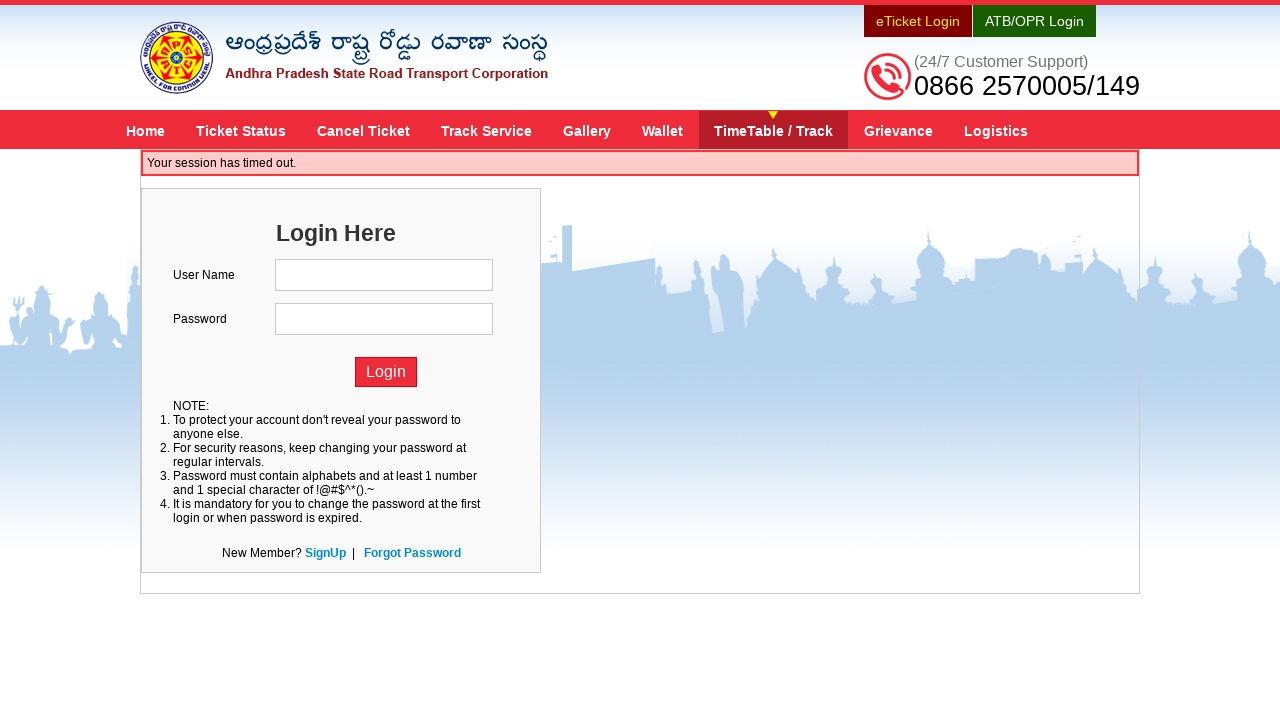

Clicked header link 8 of 9 at (898, 130) on .menu-wrap >> nth=0 >> a >> nth=7
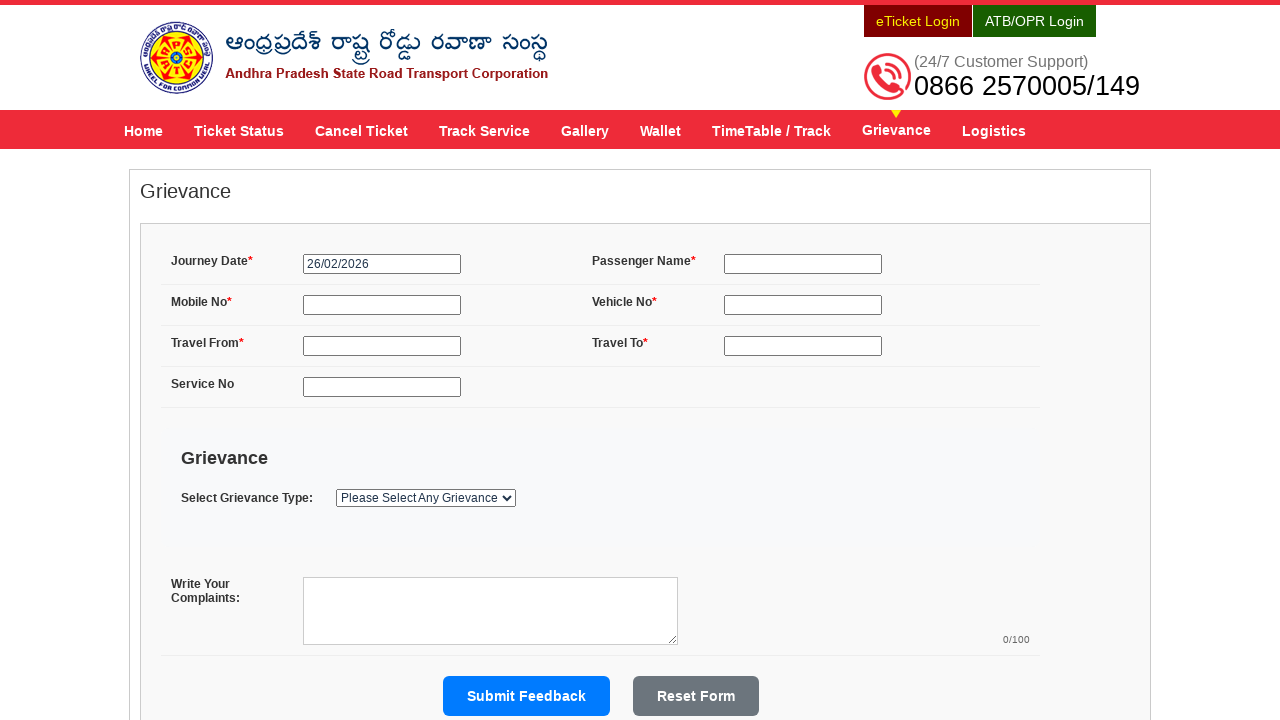

Page load completed for link 8
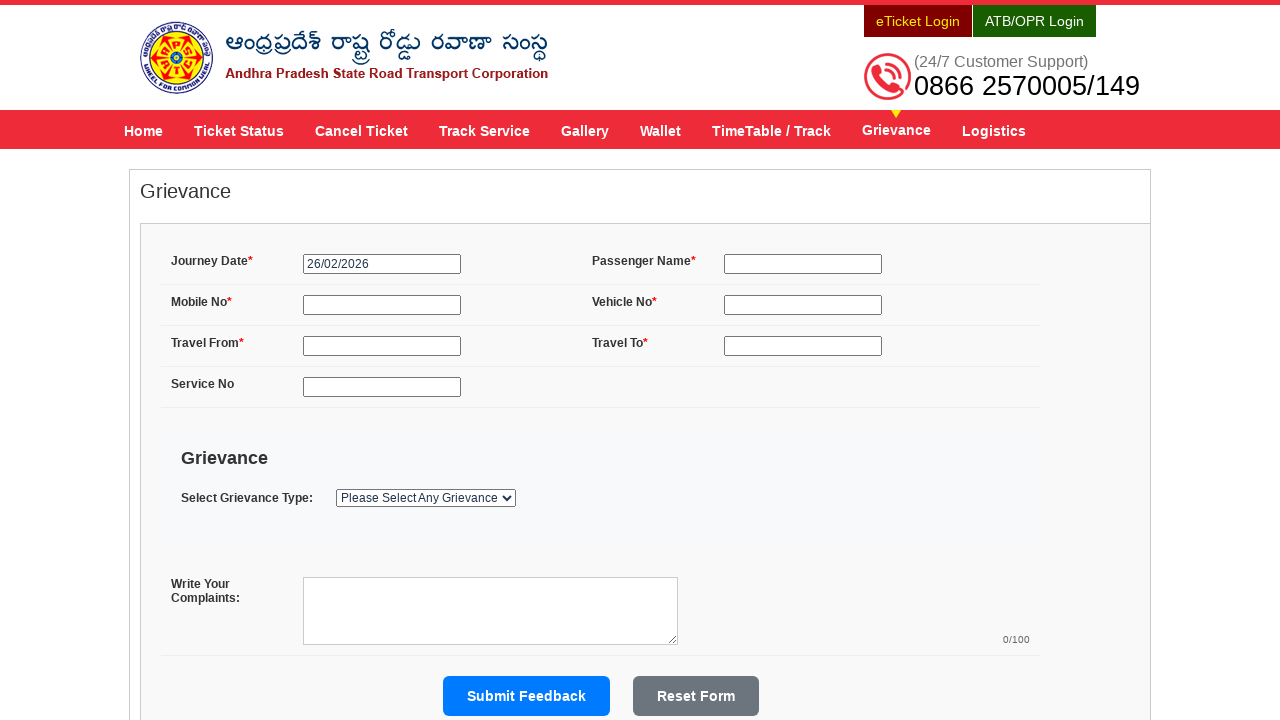

Navigated back to header menu after testing link 8
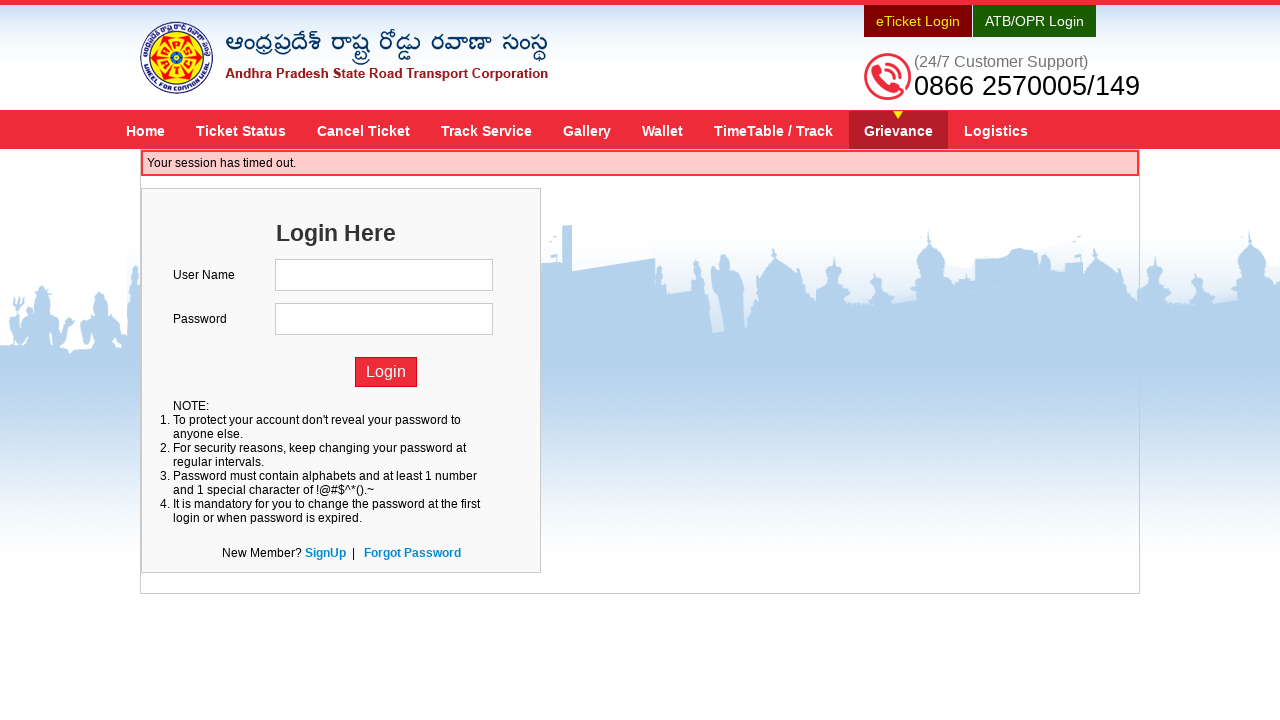

Page load completed after navigating back
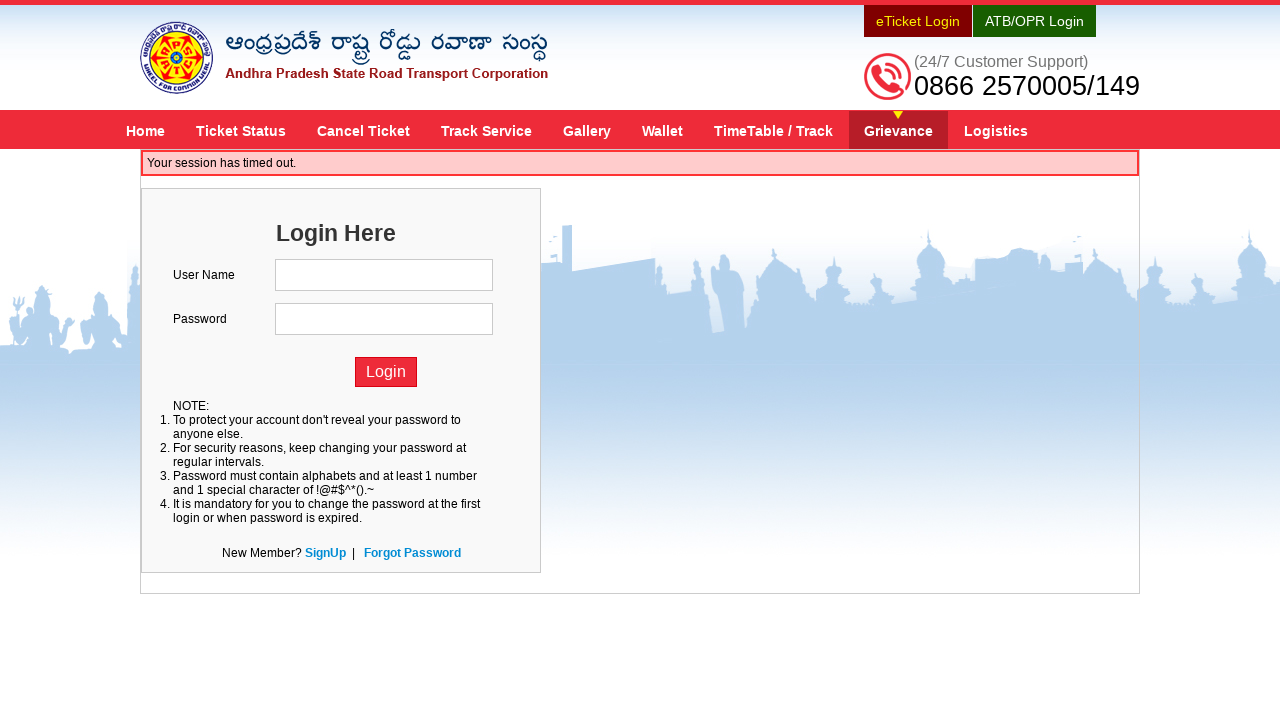

Re-fetched header menu block and links for iteration 9
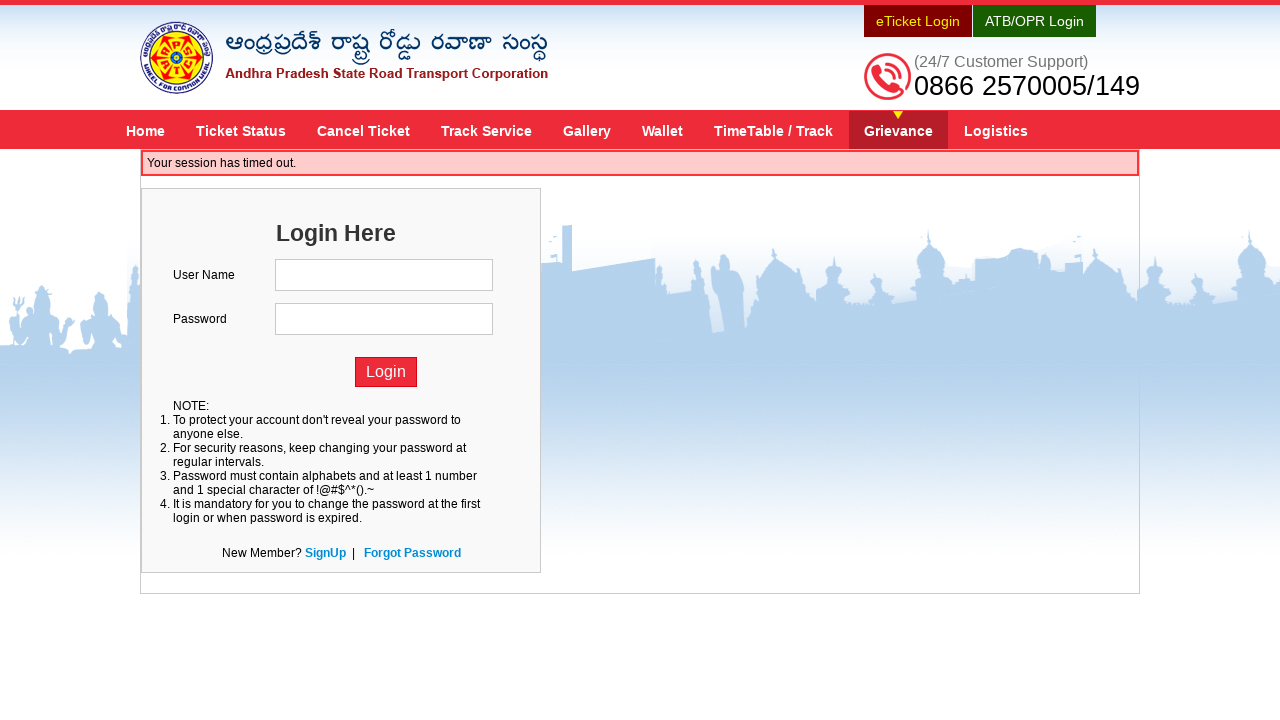

Clicked header link 9 of 9 at (996, 130) on .menu-wrap >> nth=0 >> a >> nth=8
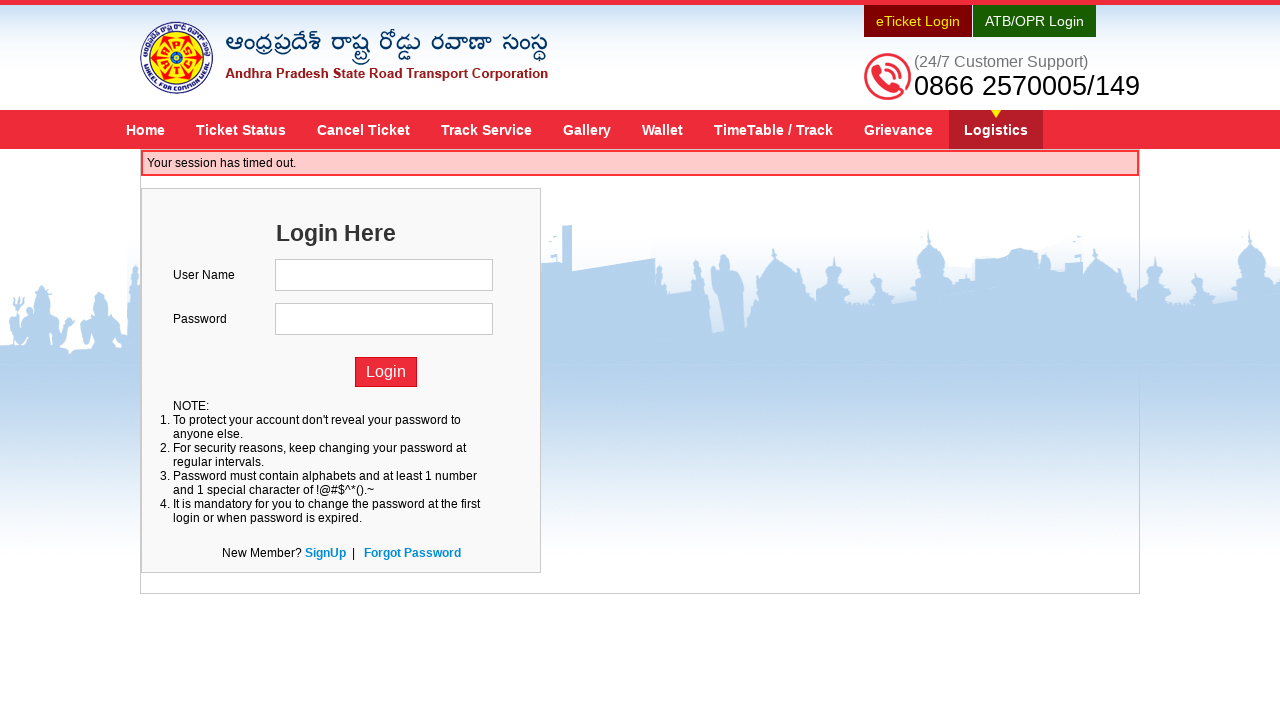

Page load completed for link 9
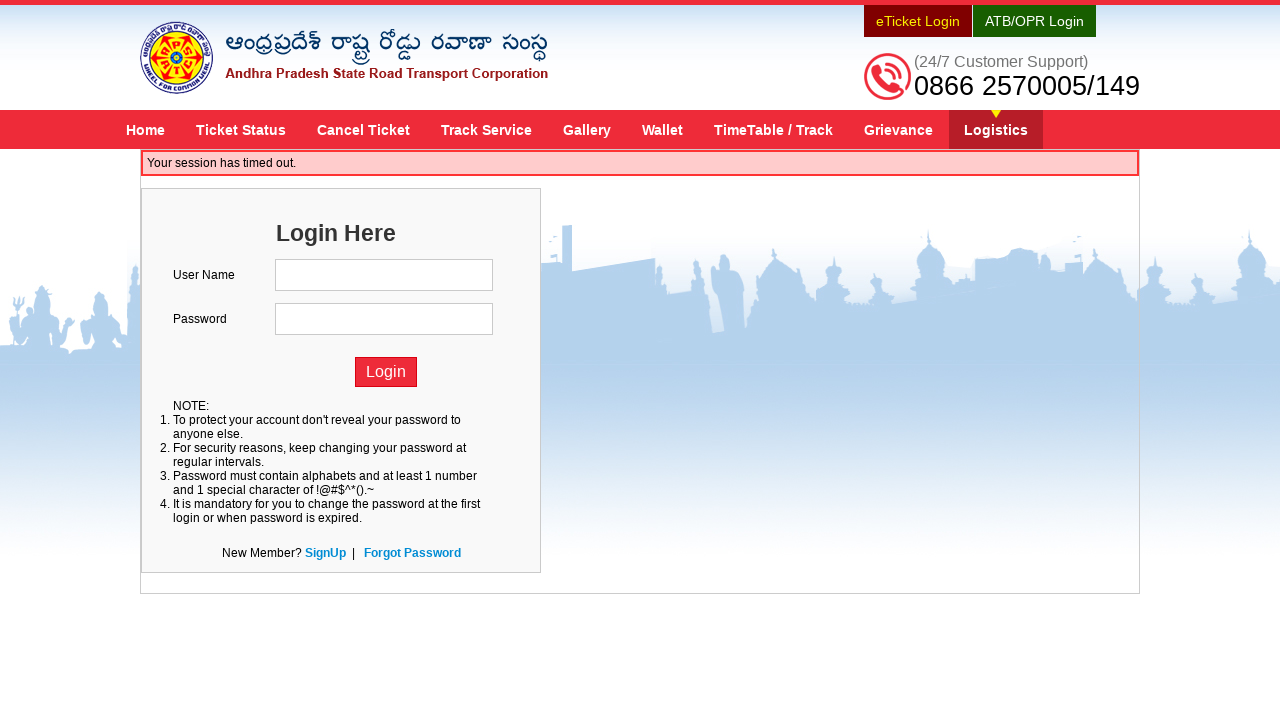

Navigated back to header menu after testing link 9
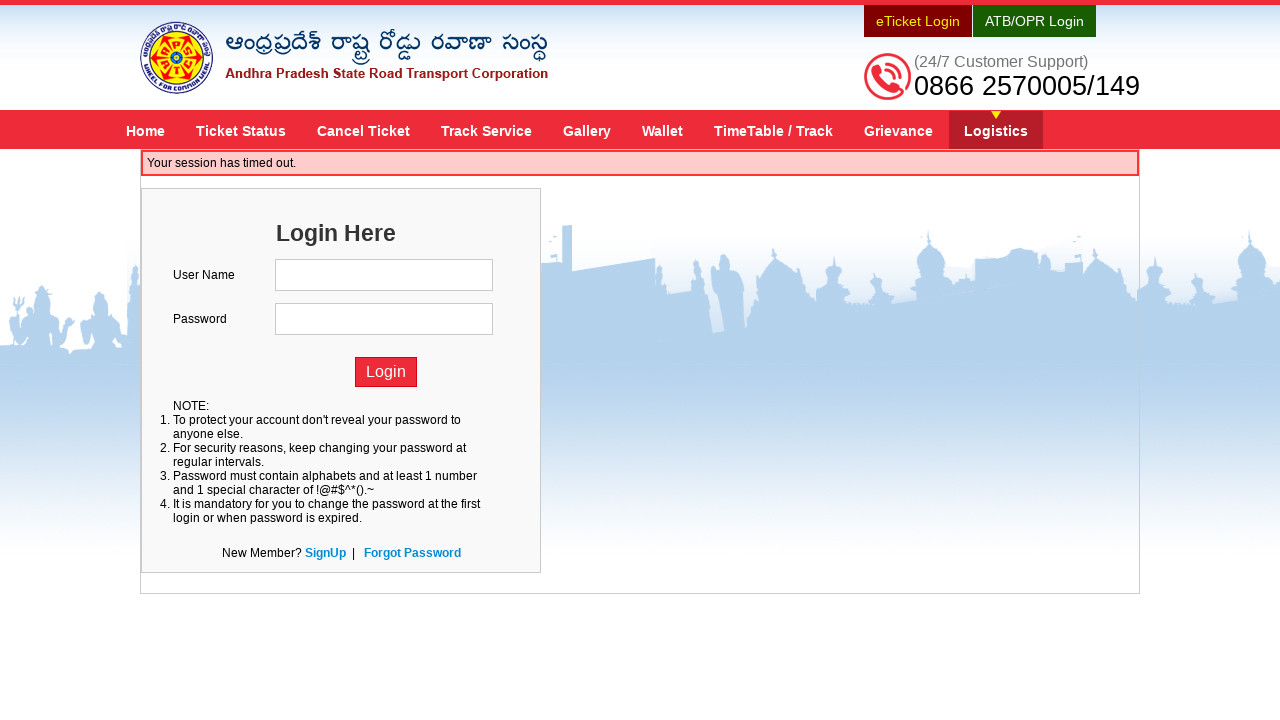

Page load completed after navigating back
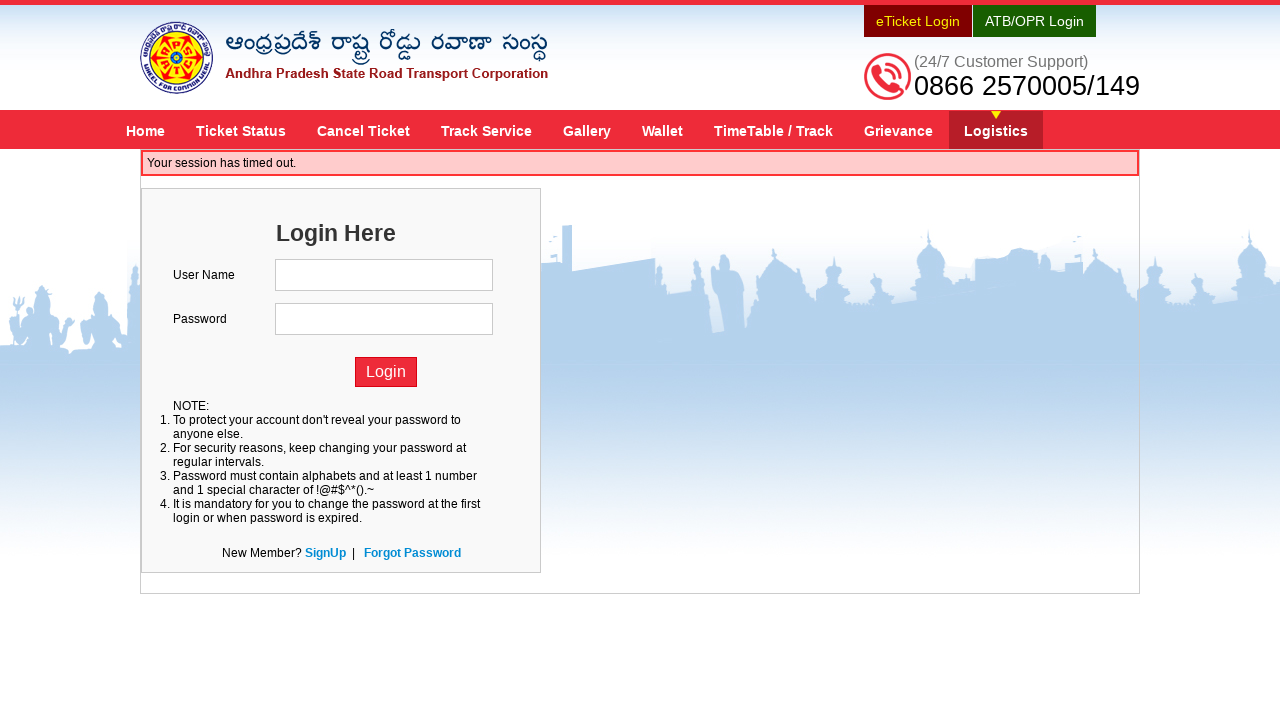

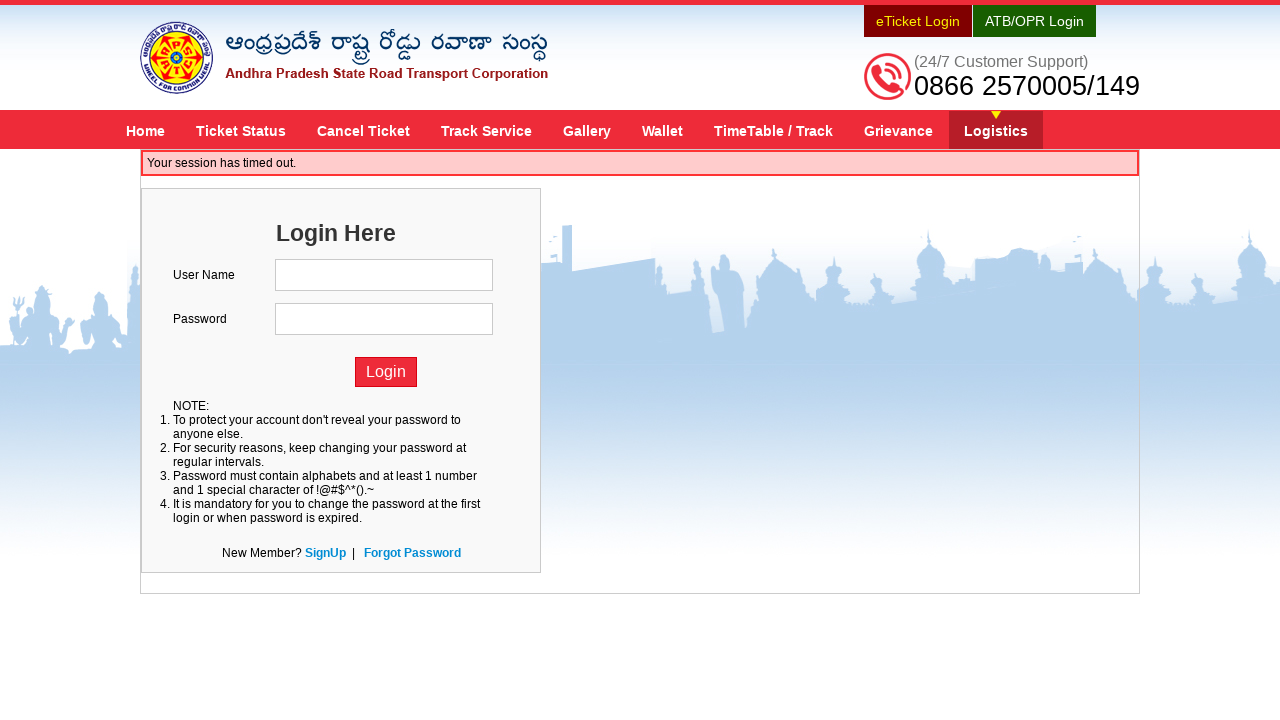